Tests clicking multiple checkboxes on a form and verifying they are all selected

Starting URL: https://automationfc.github.io/multiple-fields/

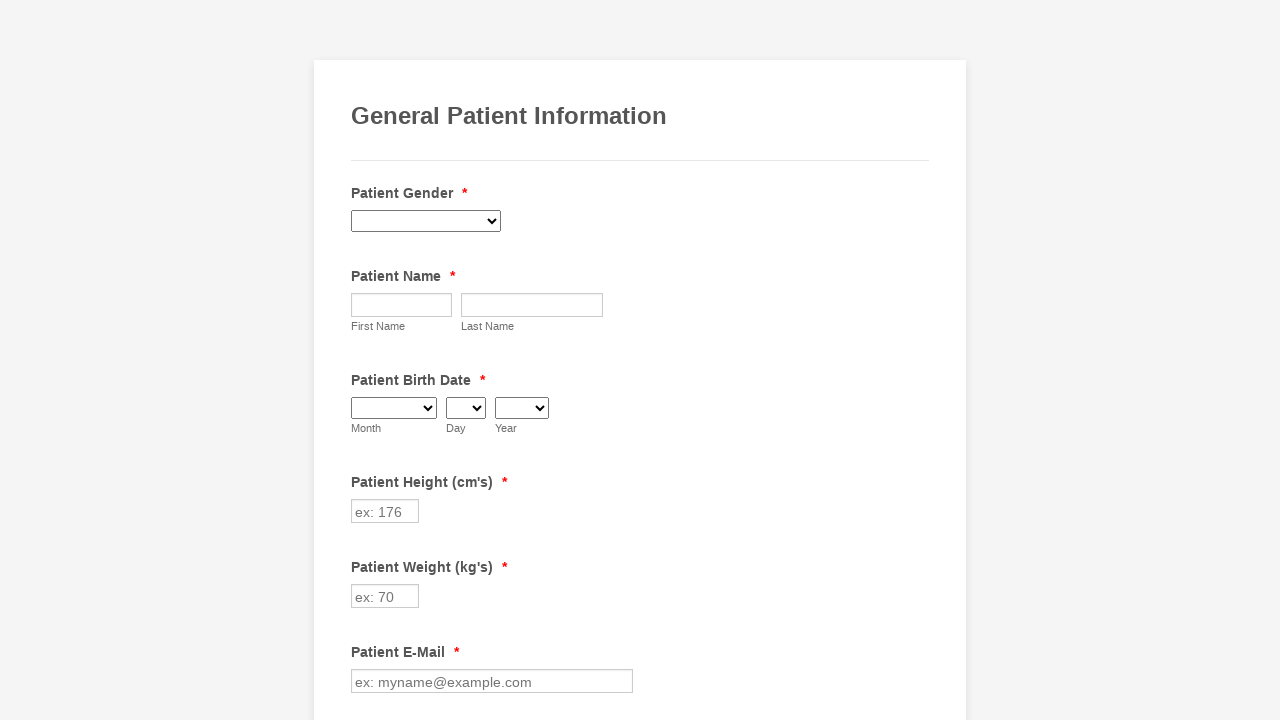

Waited for checkboxes to be present on the form
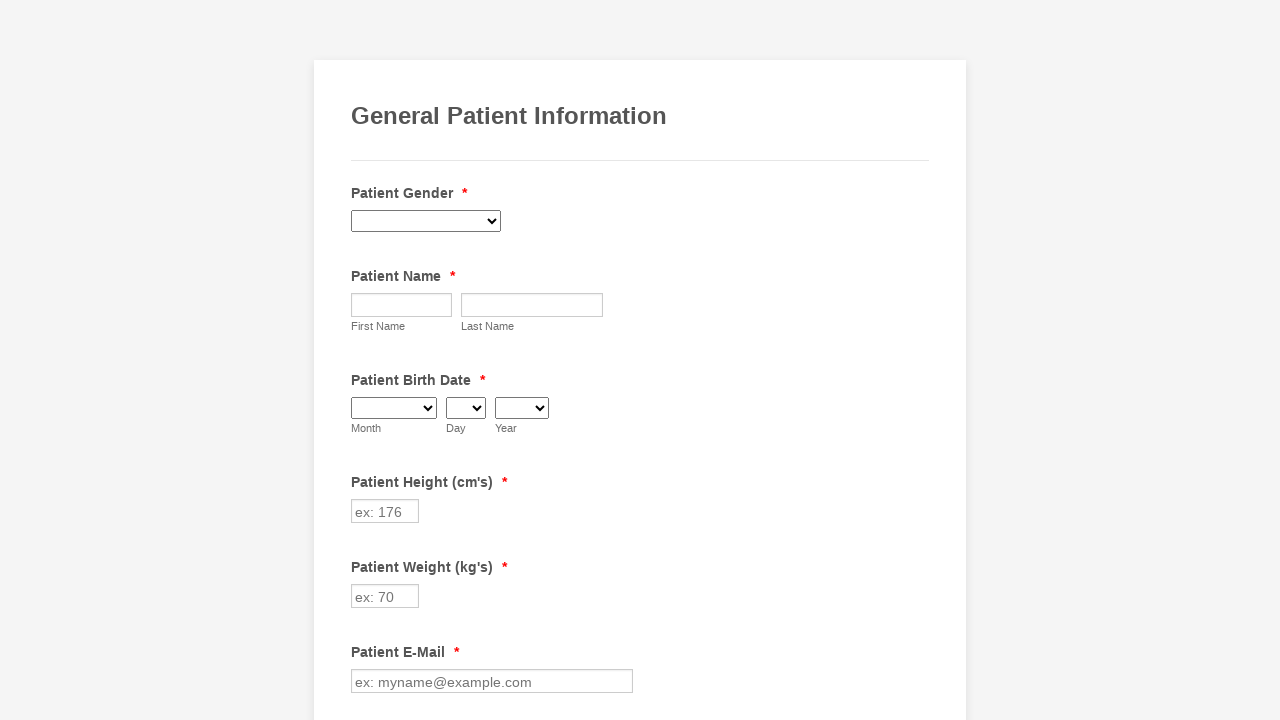

Located all checkbox elements
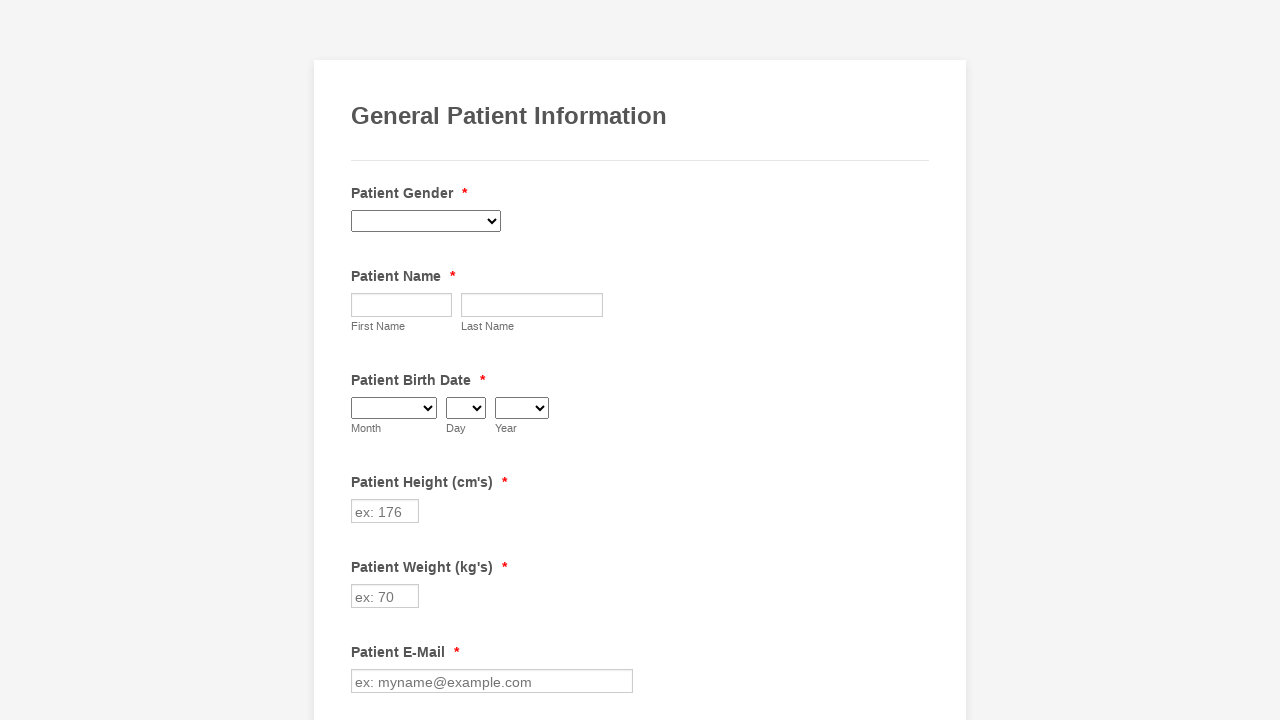

Found 29 checkboxes on the form
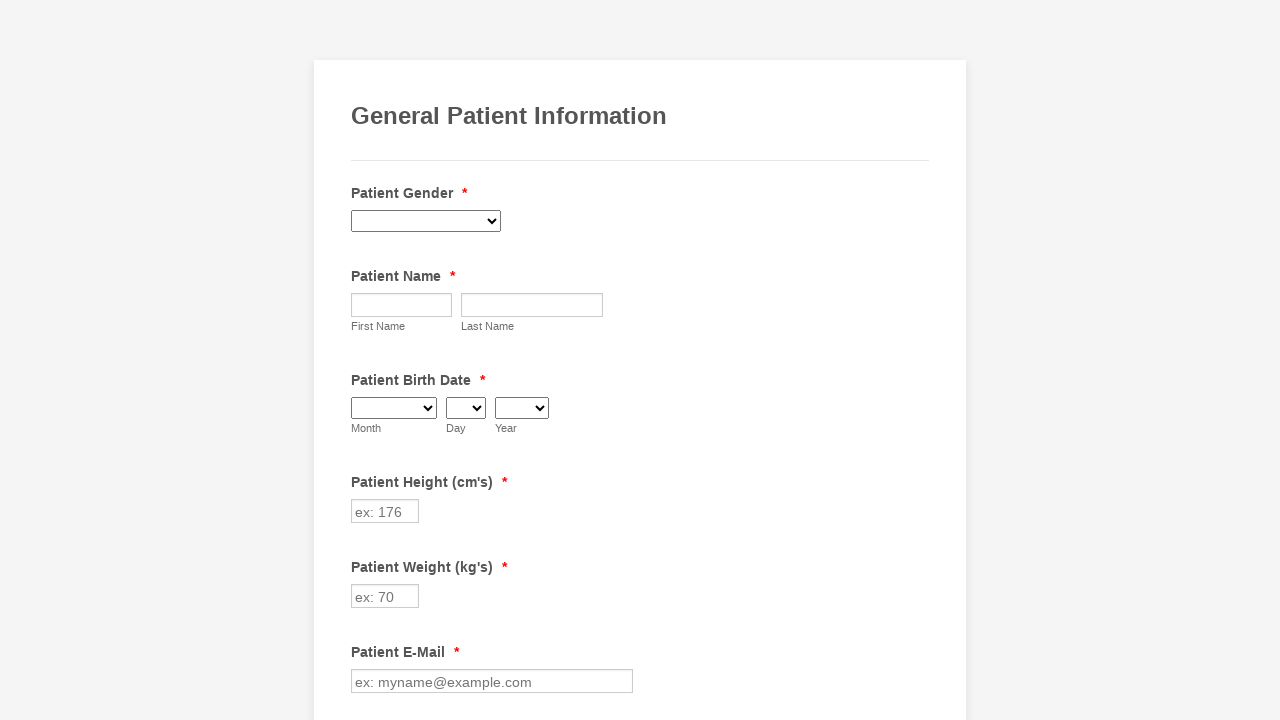

Clicked checkbox 1 of 29 at (362, 360) on input.form-checkbox >> nth=0
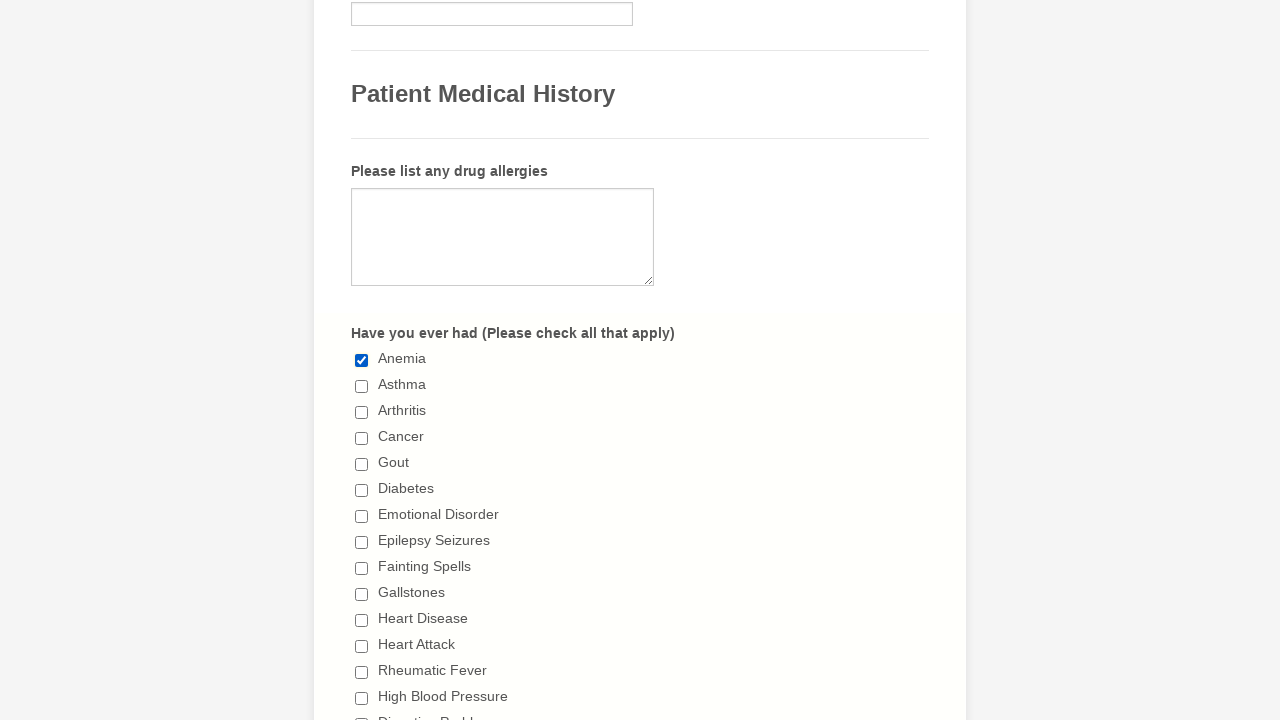

Clicked checkbox 2 of 29 at (362, 386) on input.form-checkbox >> nth=1
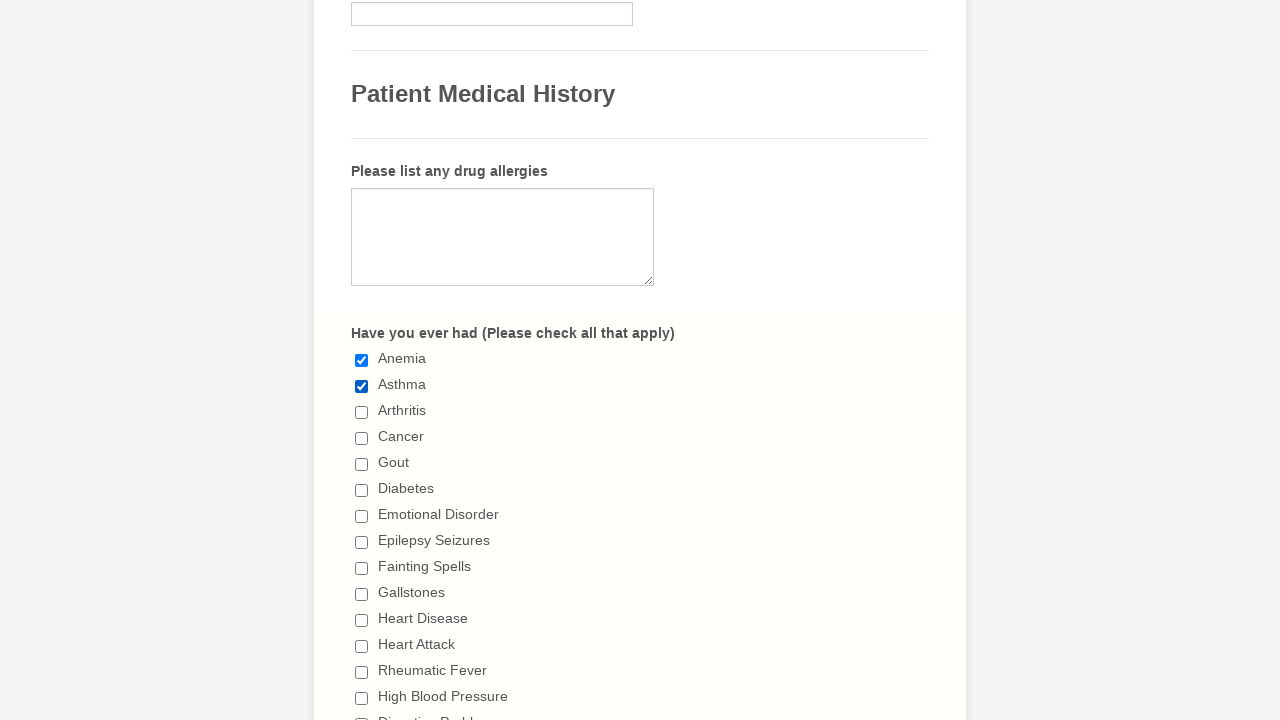

Clicked checkbox 3 of 29 at (362, 412) on input.form-checkbox >> nth=2
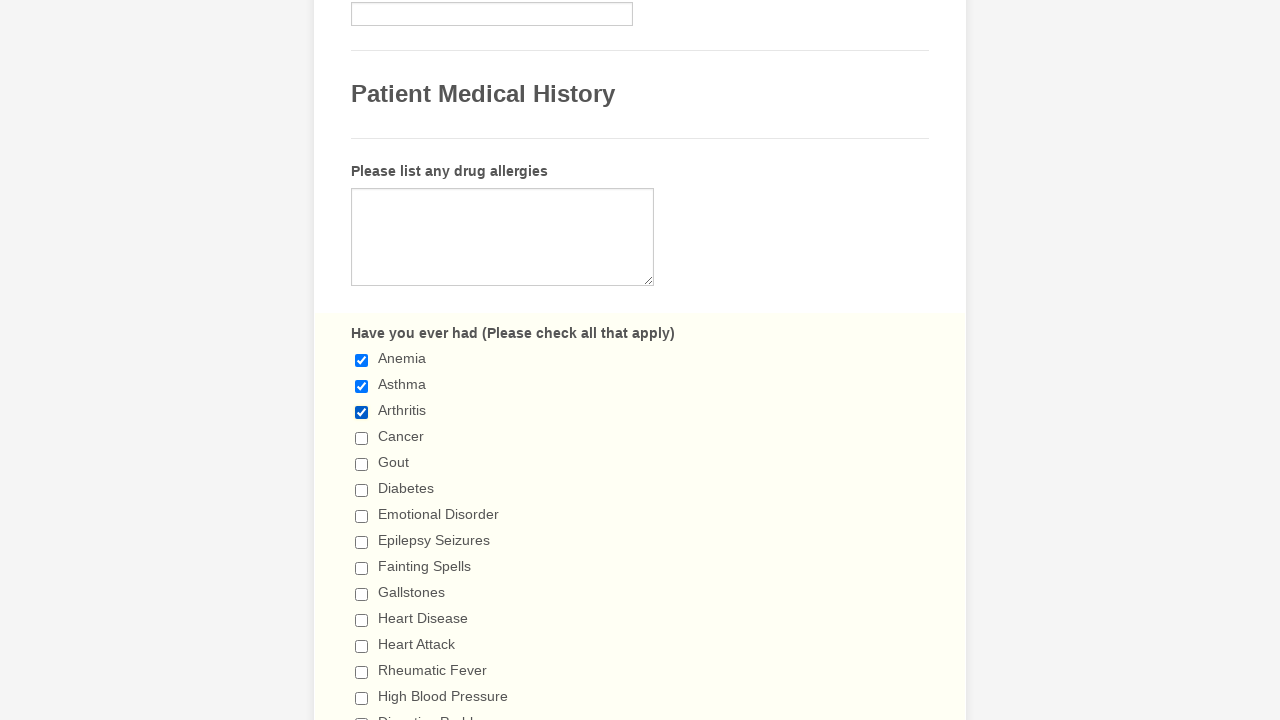

Clicked checkbox 4 of 29 at (362, 438) on input.form-checkbox >> nth=3
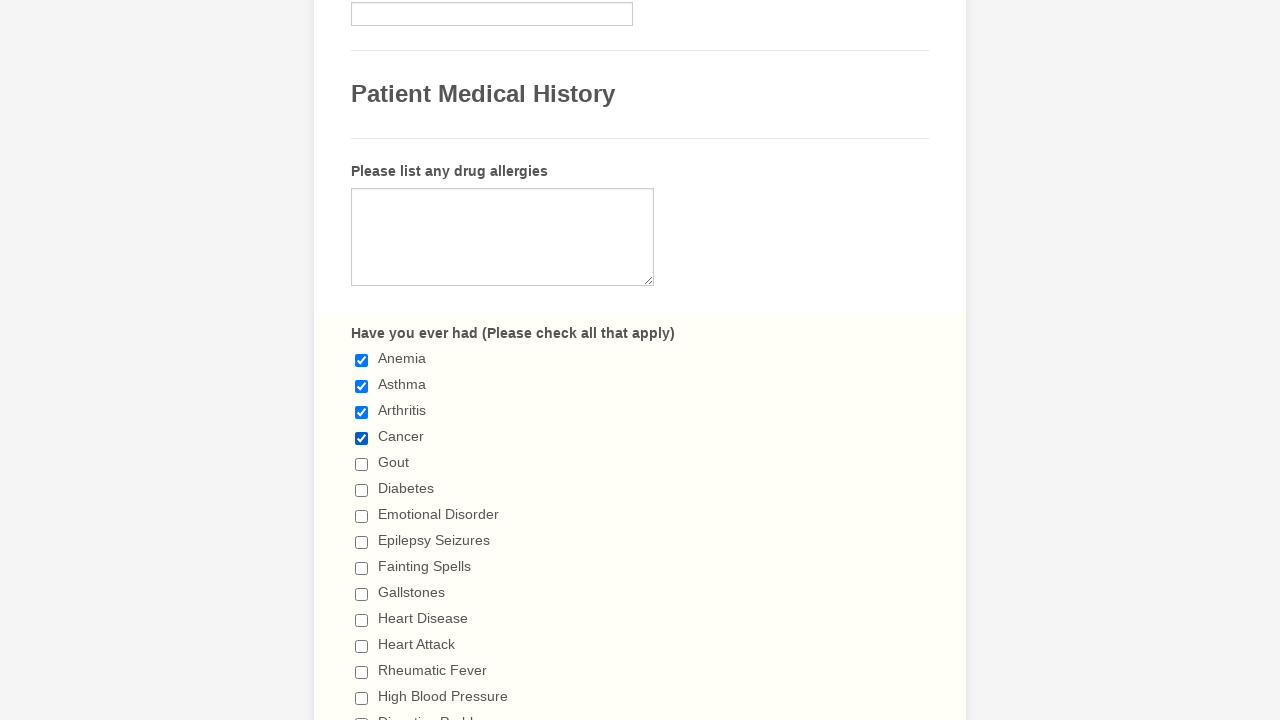

Clicked checkbox 5 of 29 at (362, 464) on input.form-checkbox >> nth=4
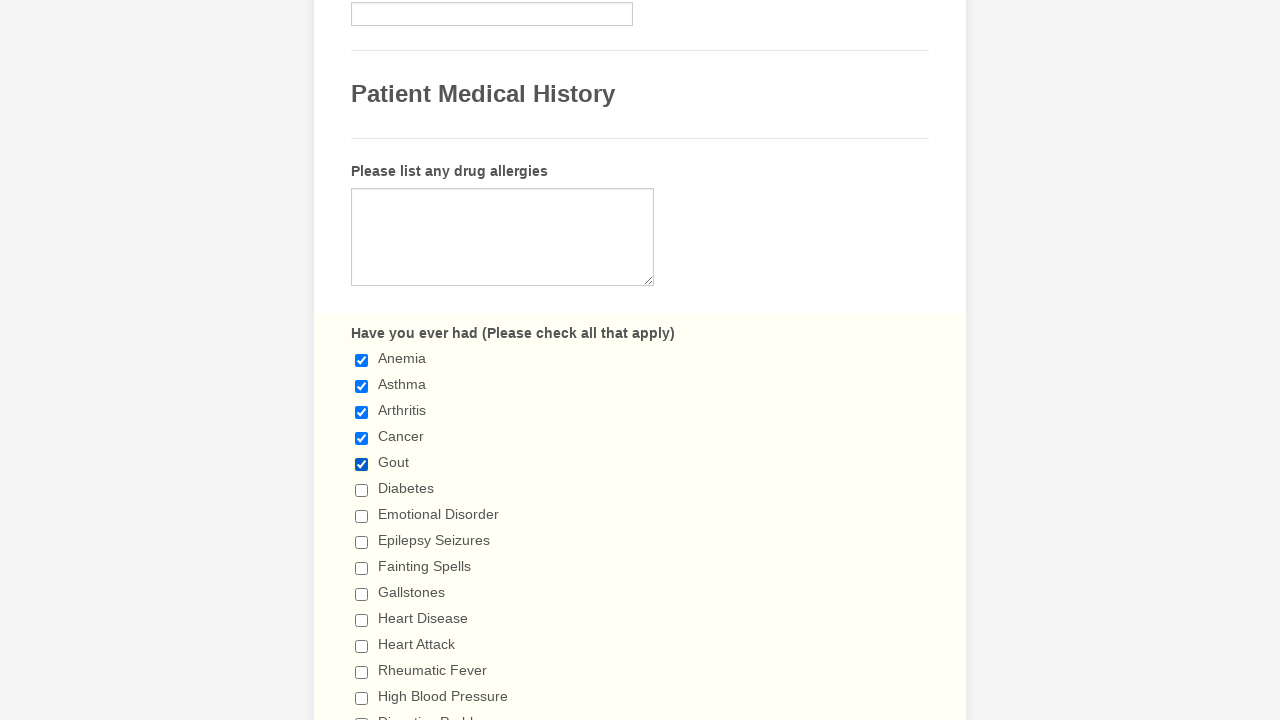

Clicked checkbox 6 of 29 at (362, 490) on input.form-checkbox >> nth=5
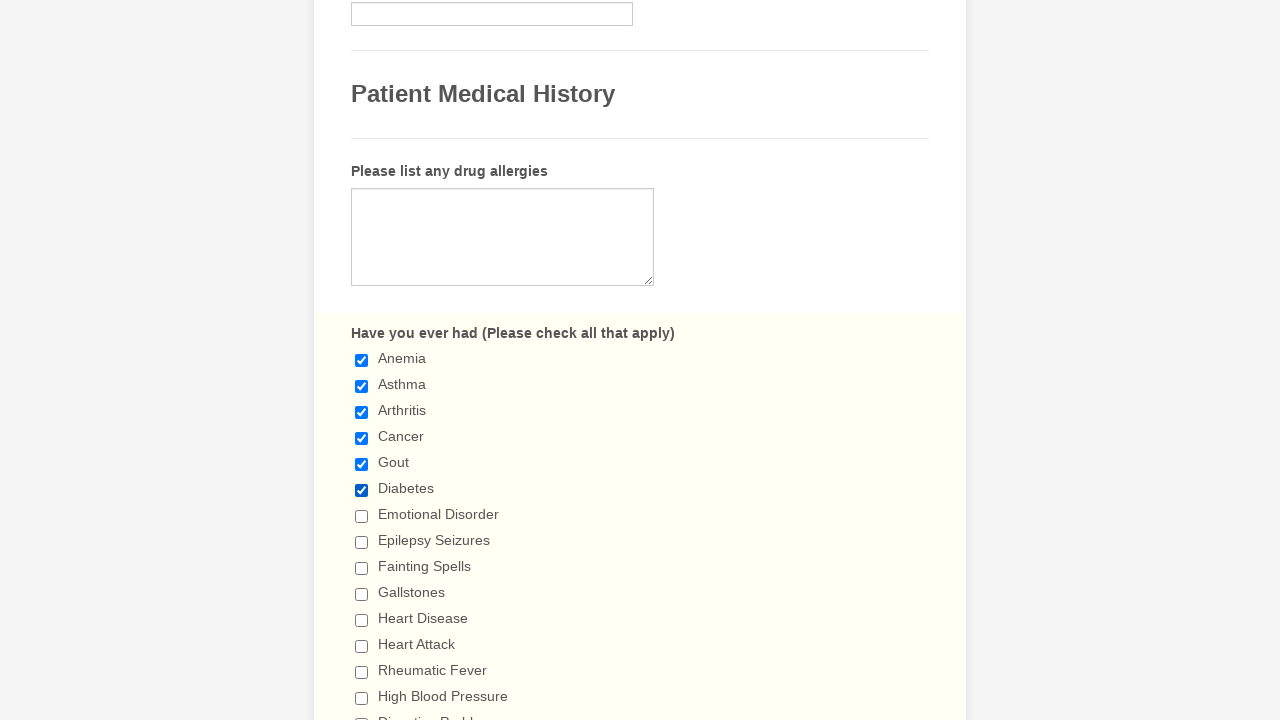

Clicked checkbox 7 of 29 at (362, 516) on input.form-checkbox >> nth=6
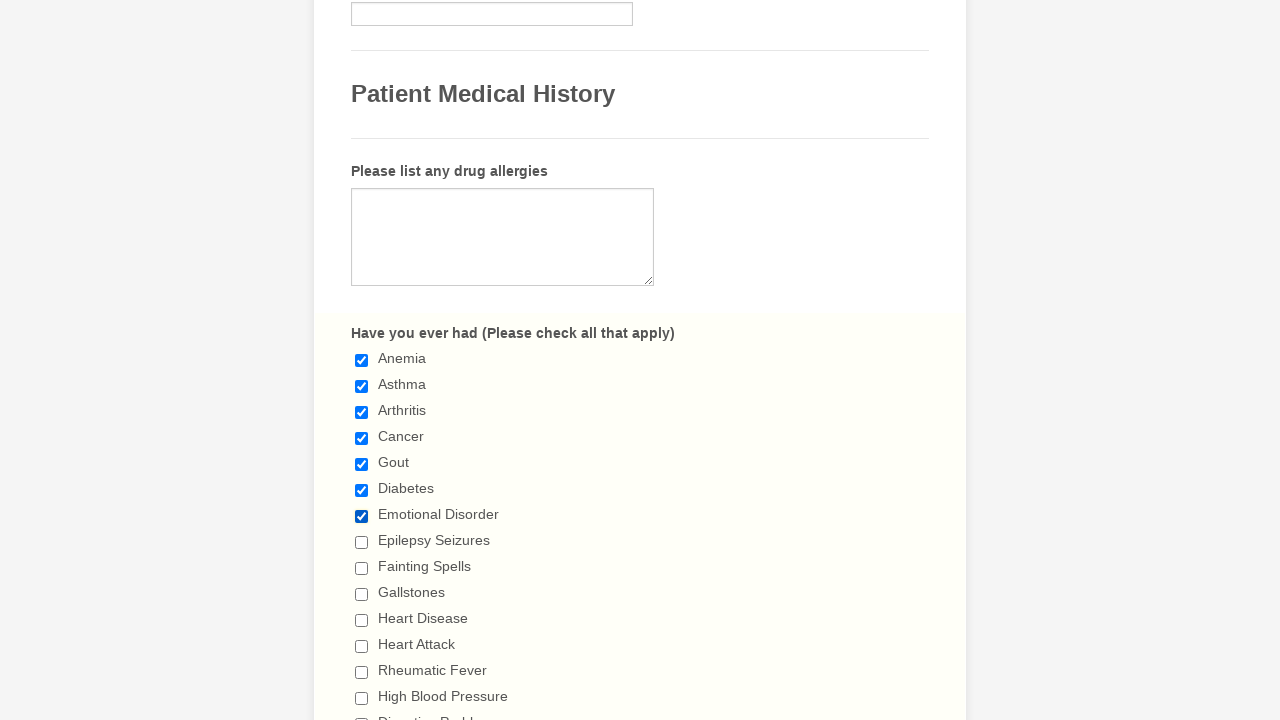

Clicked checkbox 8 of 29 at (362, 542) on input.form-checkbox >> nth=7
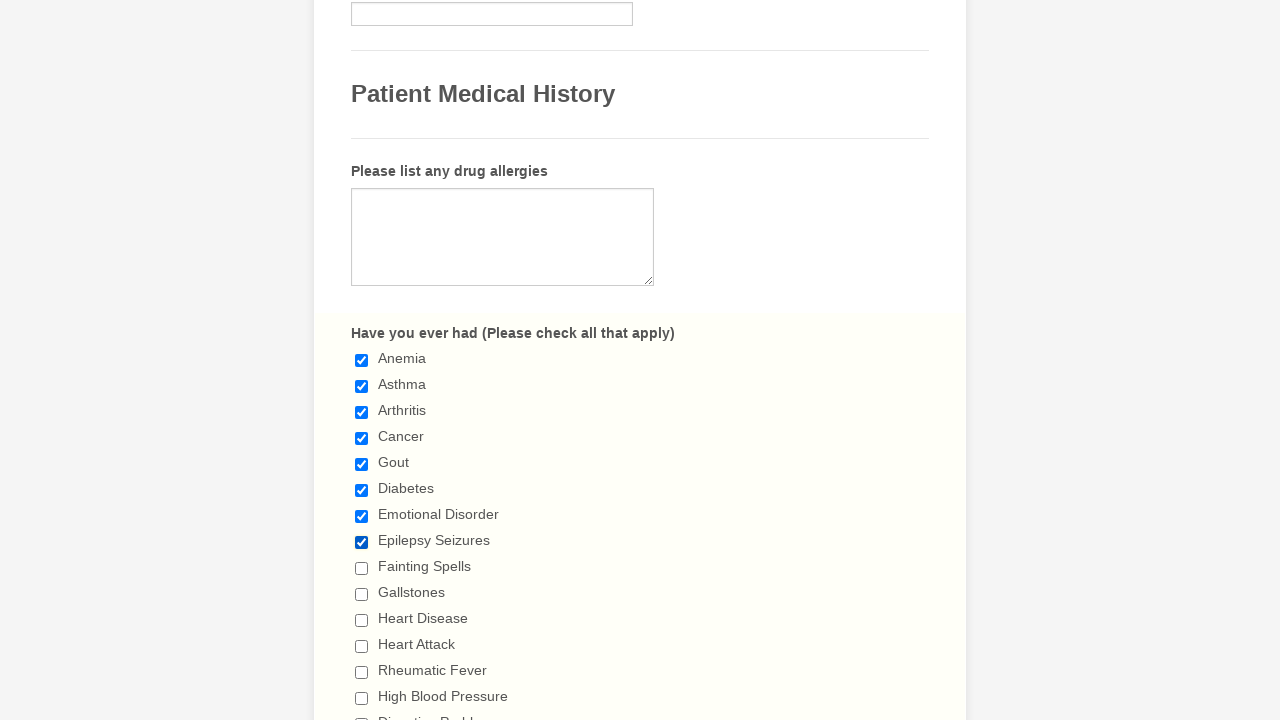

Clicked checkbox 9 of 29 at (362, 568) on input.form-checkbox >> nth=8
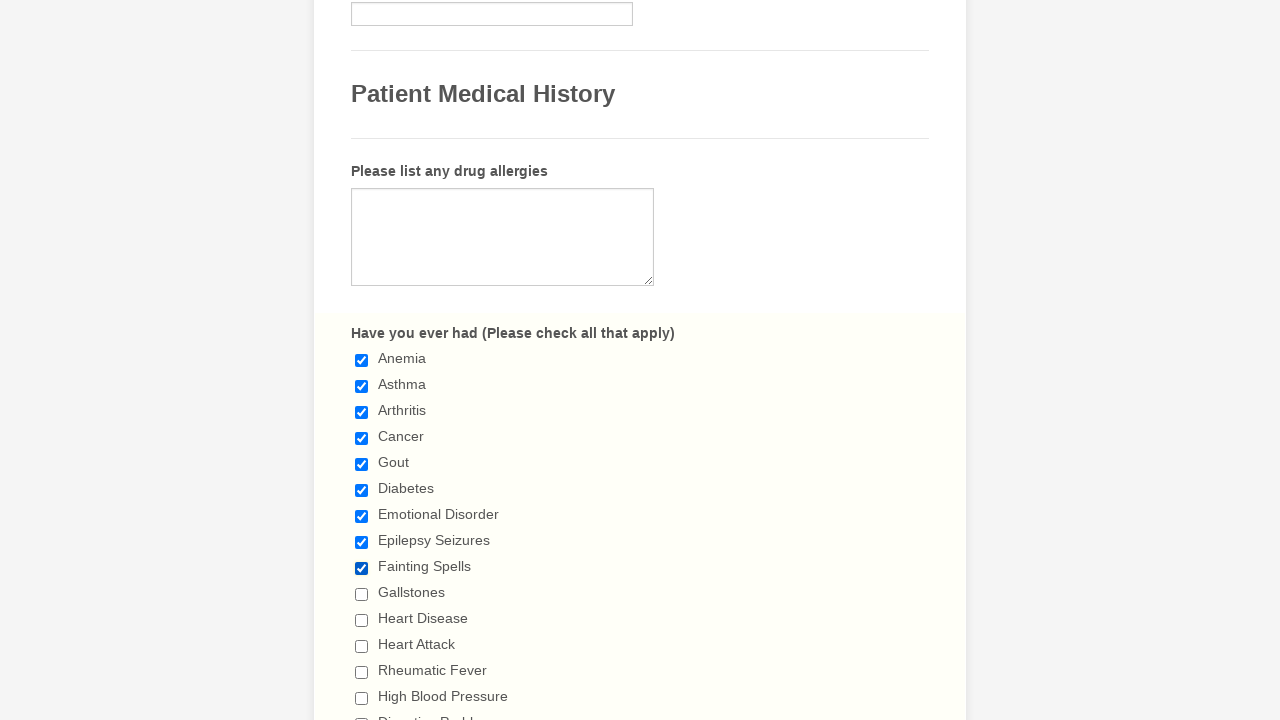

Clicked checkbox 10 of 29 at (362, 594) on input.form-checkbox >> nth=9
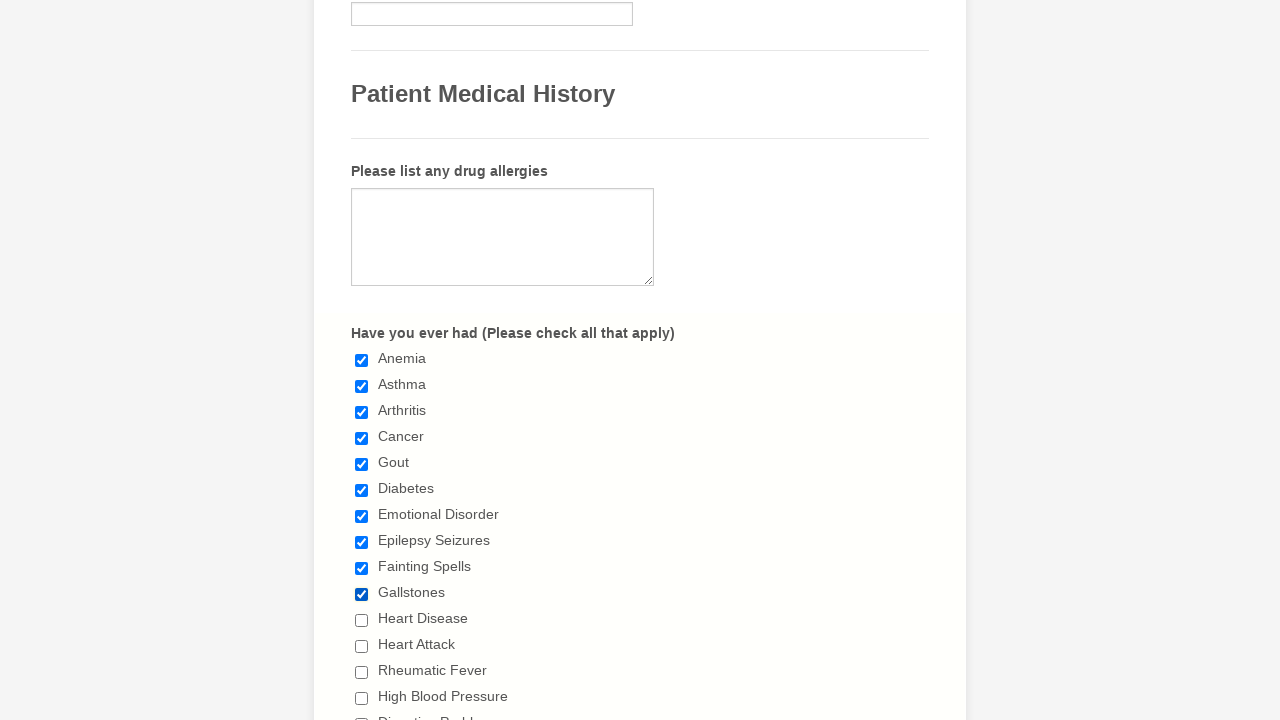

Clicked checkbox 11 of 29 at (362, 620) on input.form-checkbox >> nth=10
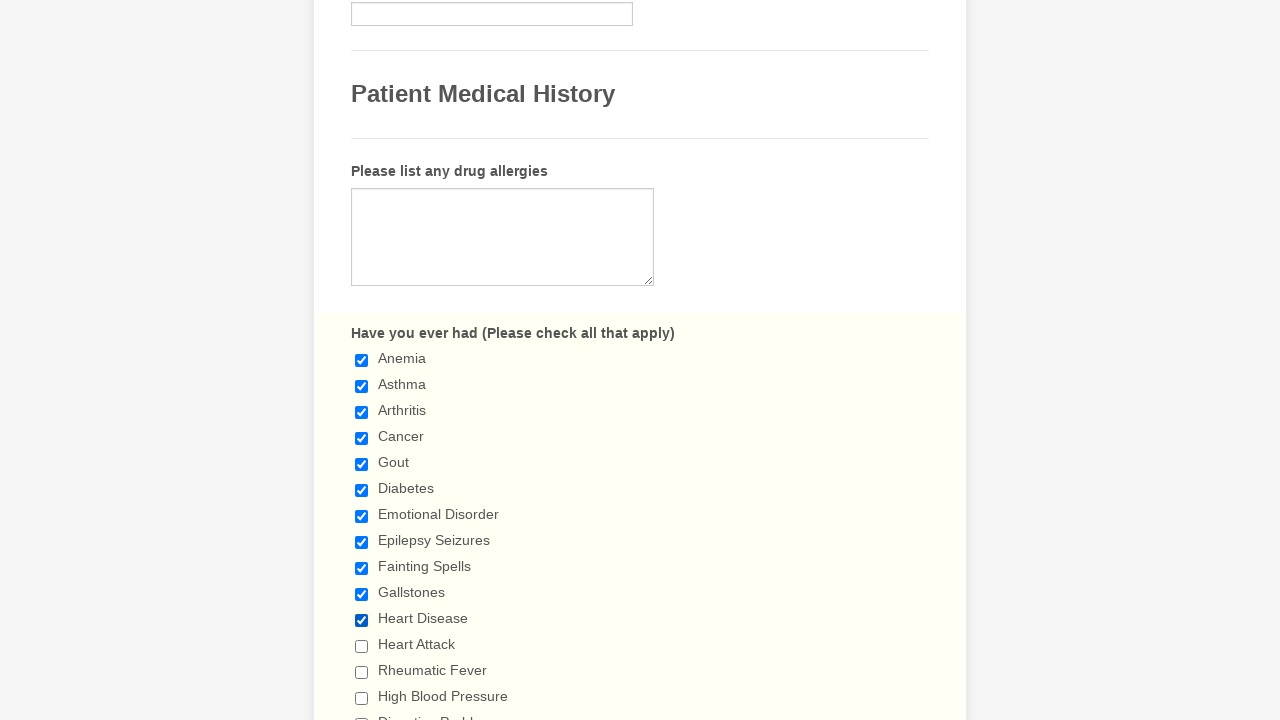

Clicked checkbox 12 of 29 at (362, 646) on input.form-checkbox >> nth=11
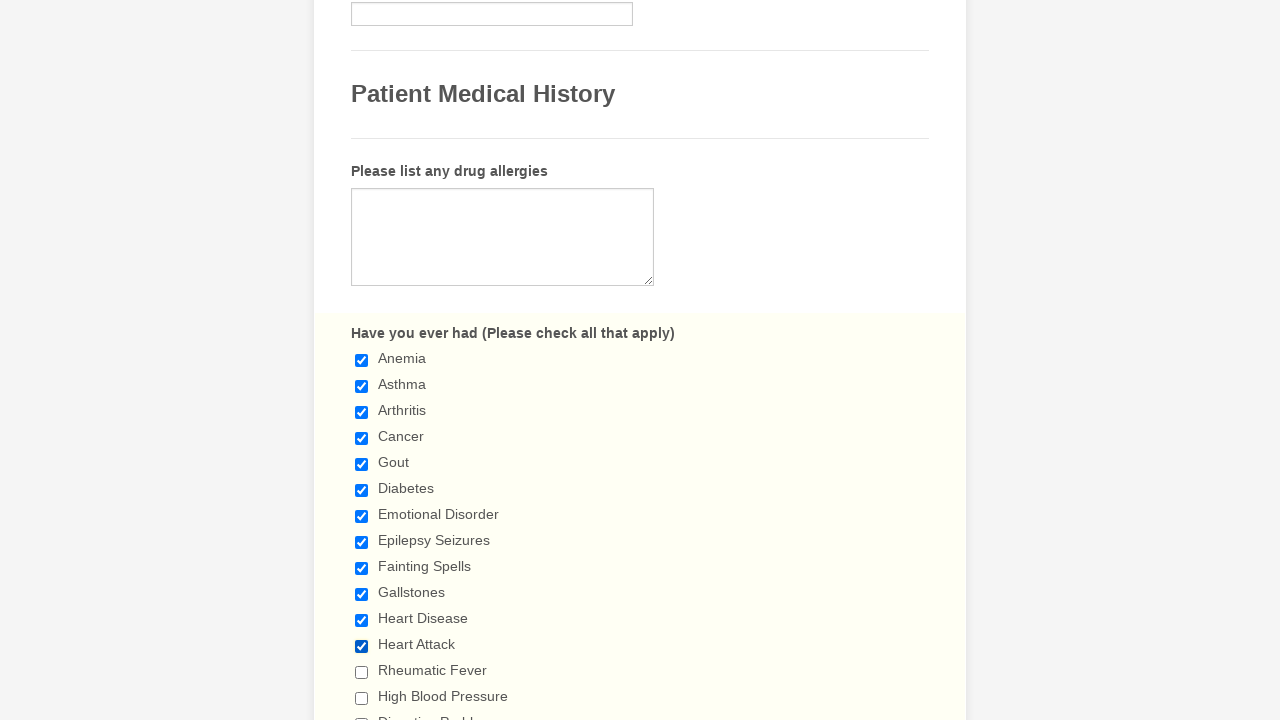

Clicked checkbox 13 of 29 at (362, 672) on input.form-checkbox >> nth=12
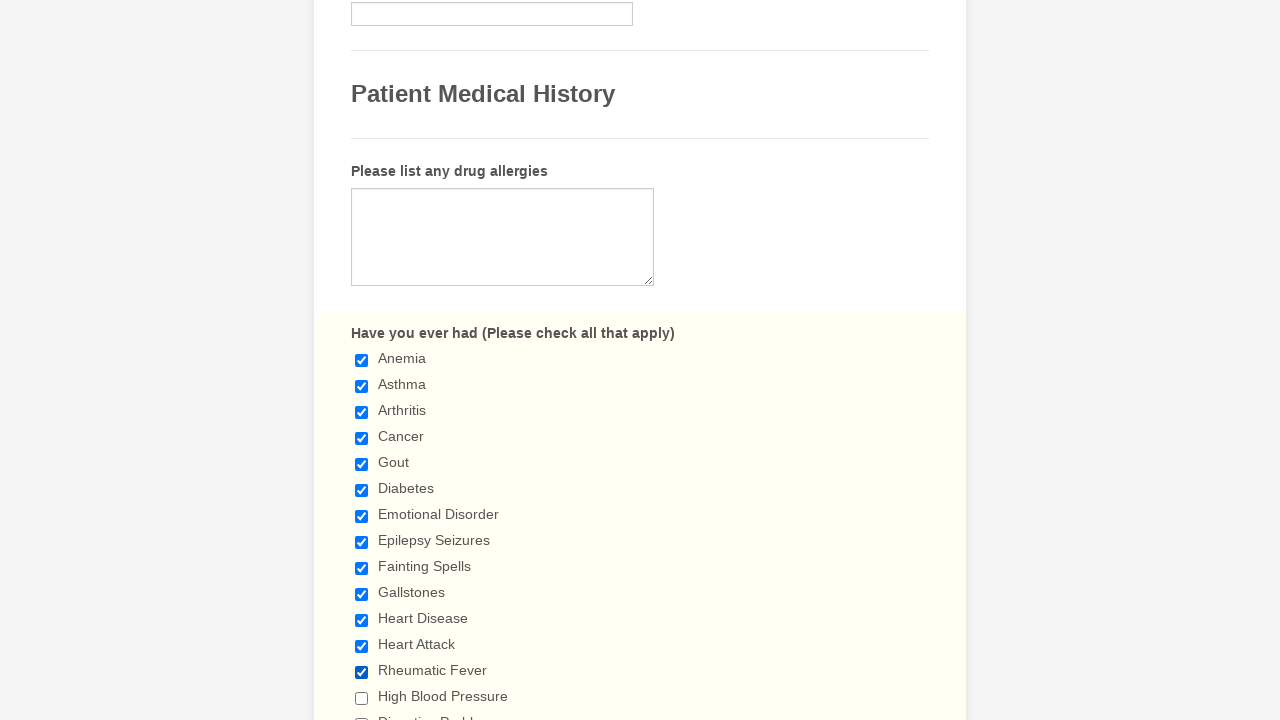

Clicked checkbox 14 of 29 at (362, 698) on input.form-checkbox >> nth=13
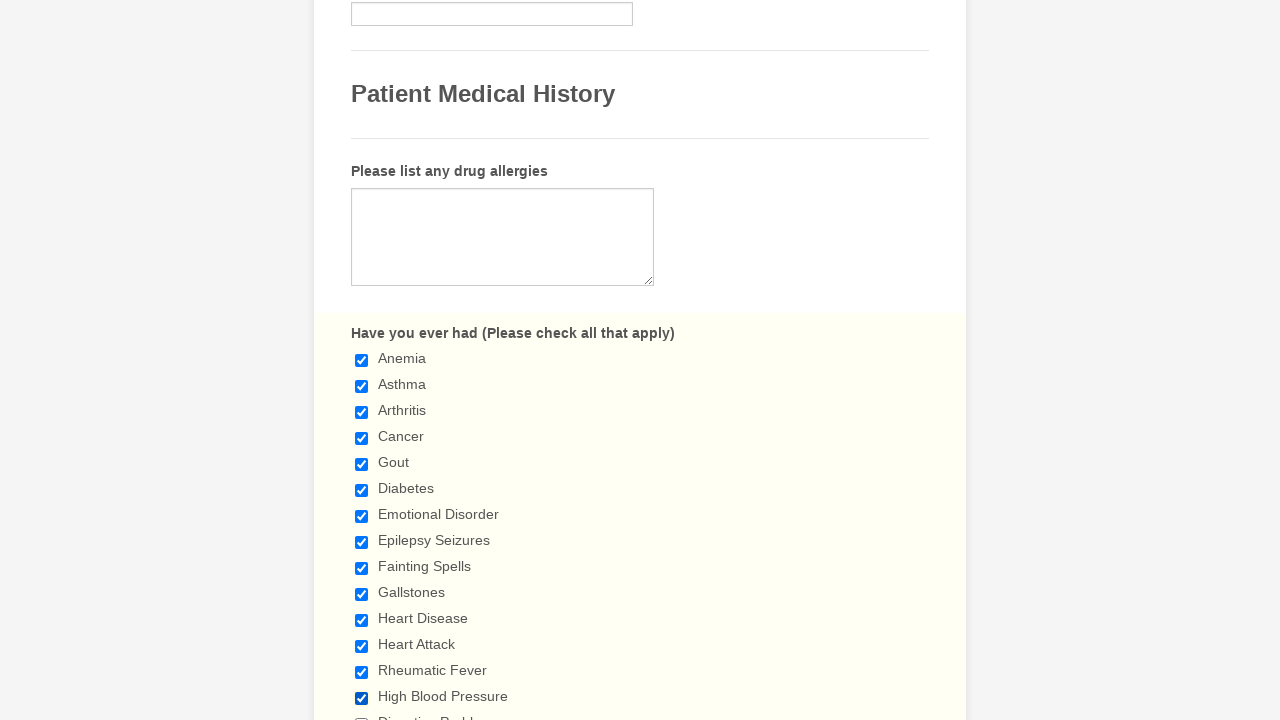

Clicked checkbox 15 of 29 at (362, 714) on input.form-checkbox >> nth=14
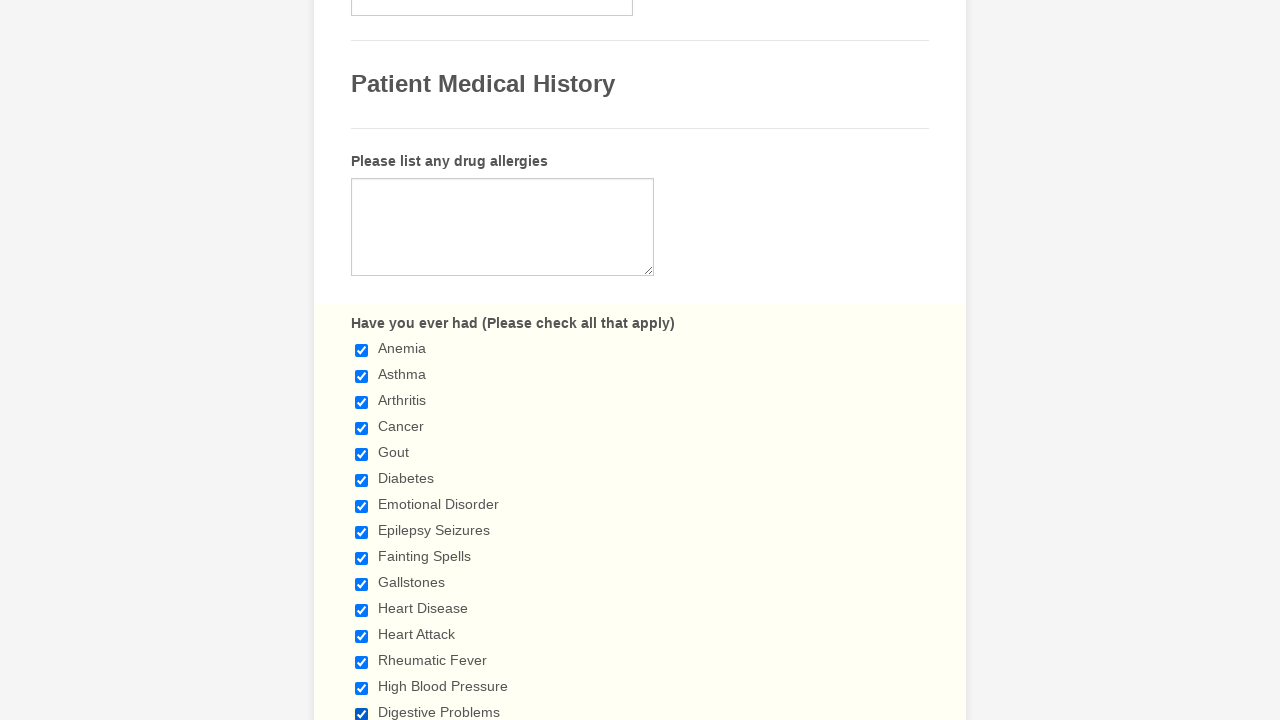

Clicked checkbox 16 of 29 at (362, 360) on input.form-checkbox >> nth=15
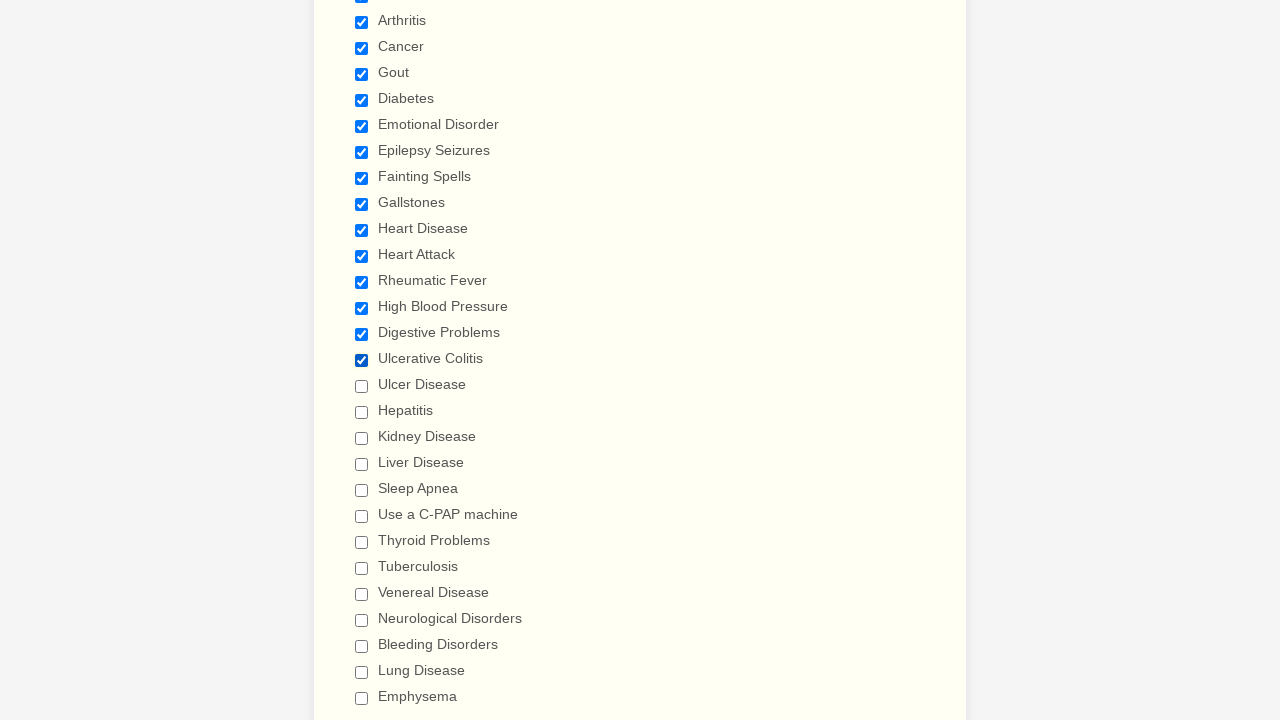

Clicked checkbox 17 of 29 at (362, 386) on input.form-checkbox >> nth=16
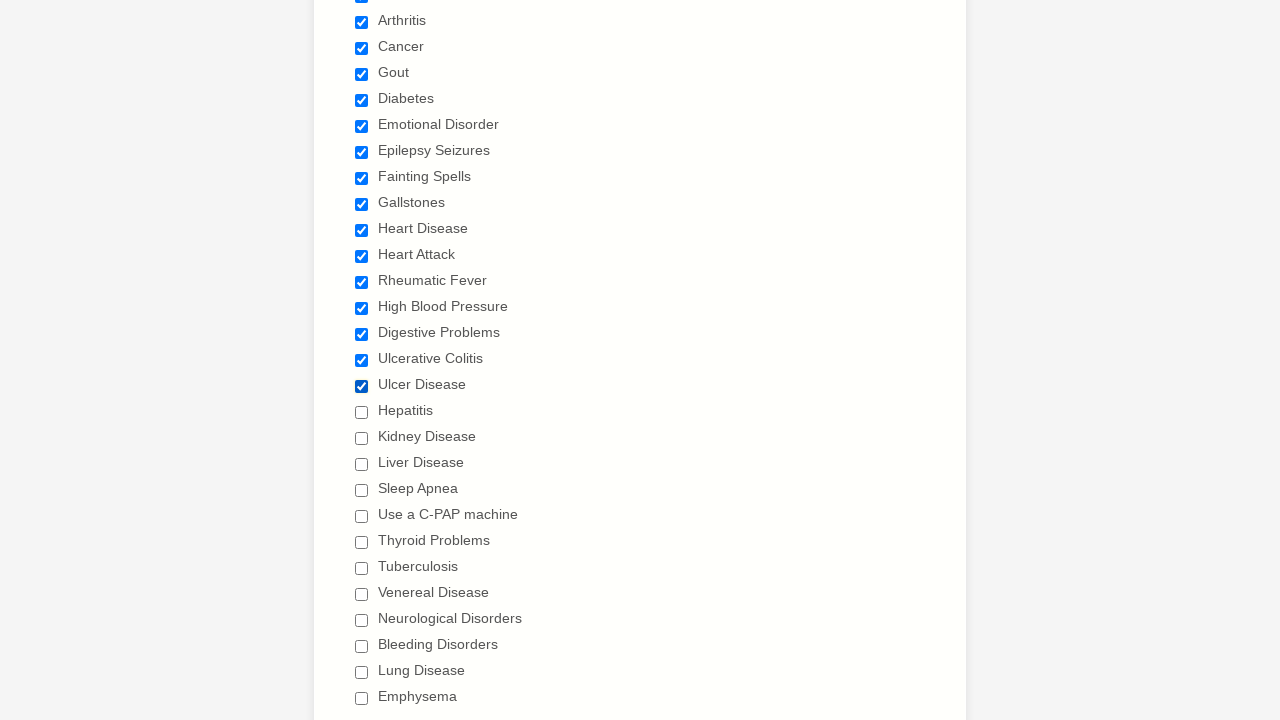

Clicked checkbox 18 of 29 at (362, 412) on input.form-checkbox >> nth=17
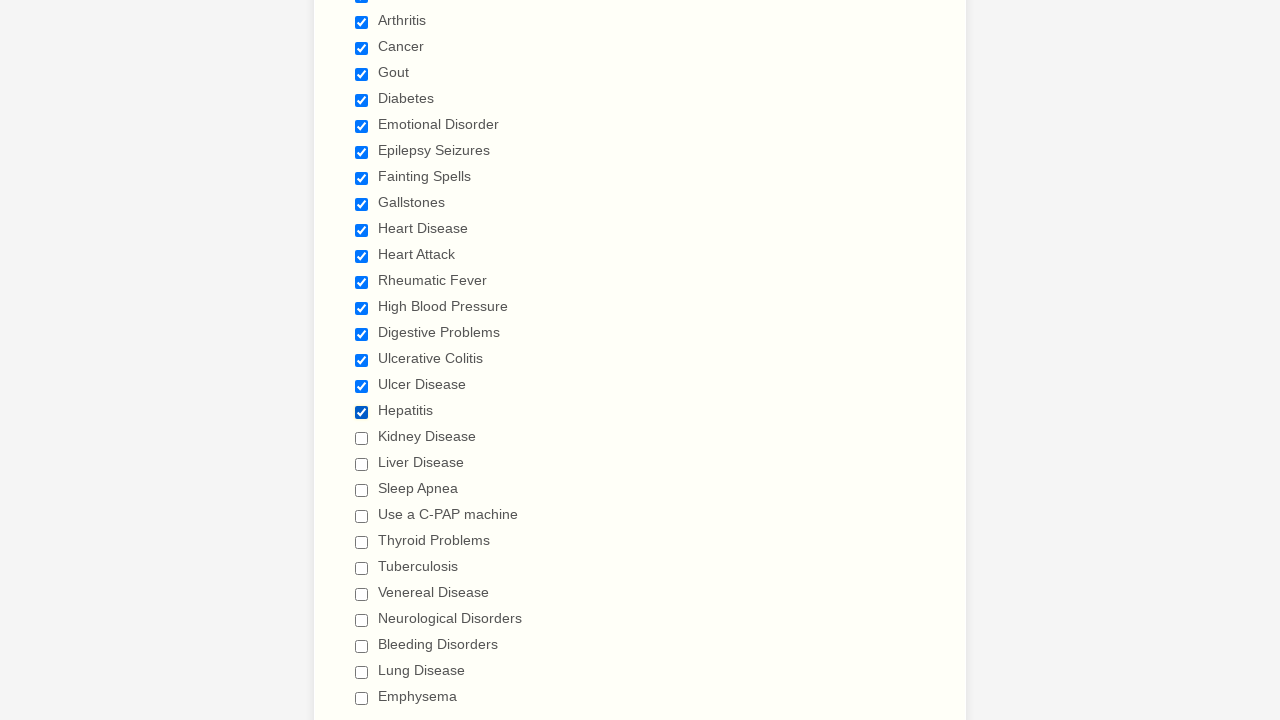

Clicked checkbox 19 of 29 at (362, 438) on input.form-checkbox >> nth=18
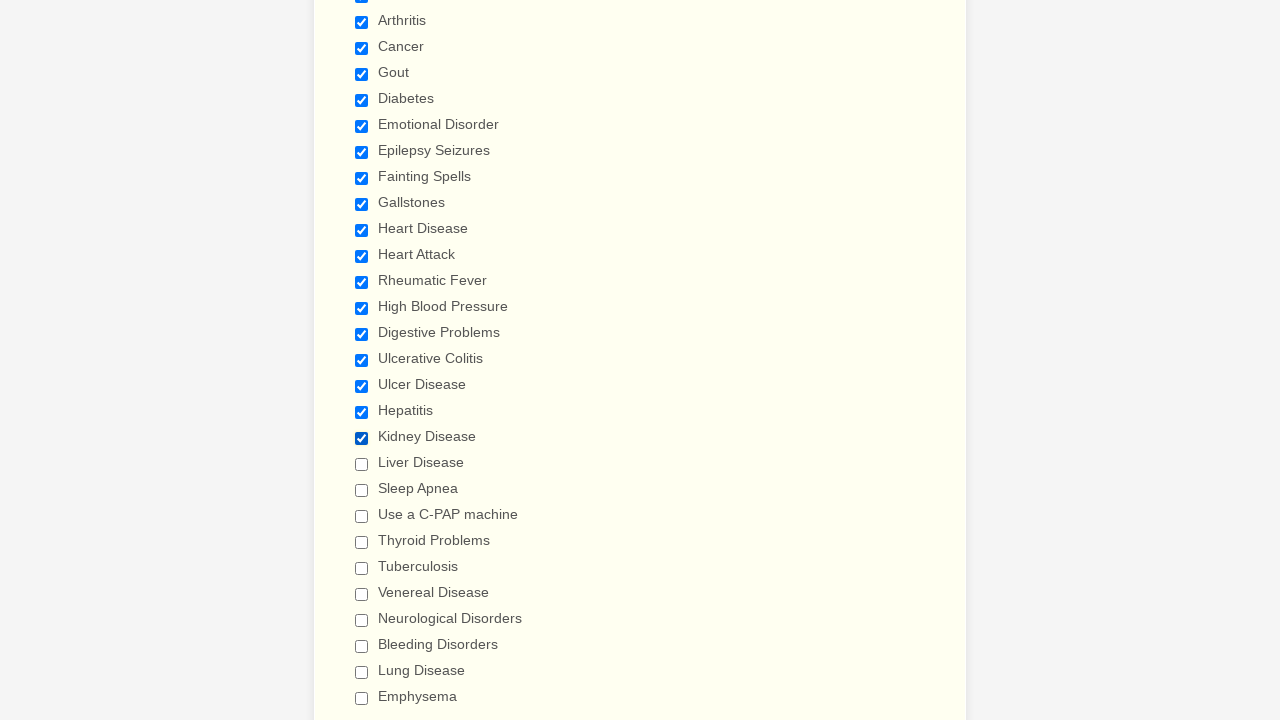

Clicked checkbox 20 of 29 at (362, 464) on input.form-checkbox >> nth=19
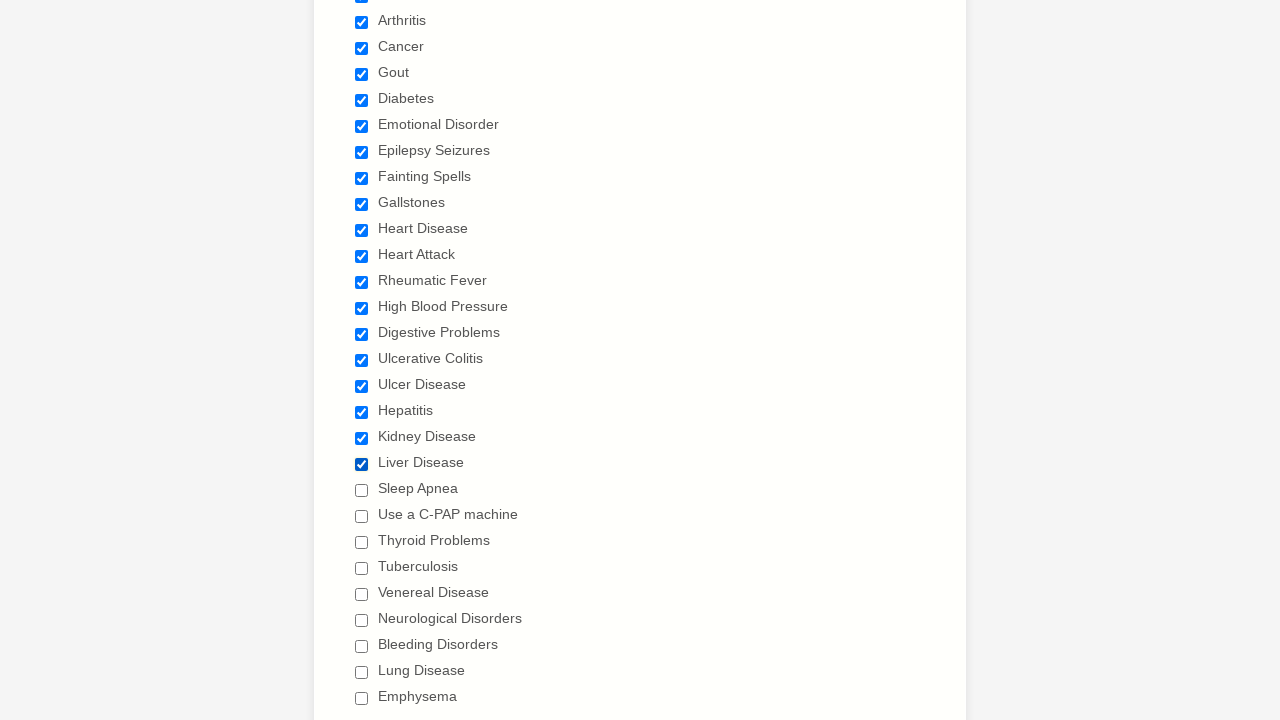

Clicked checkbox 21 of 29 at (362, 490) on input.form-checkbox >> nth=20
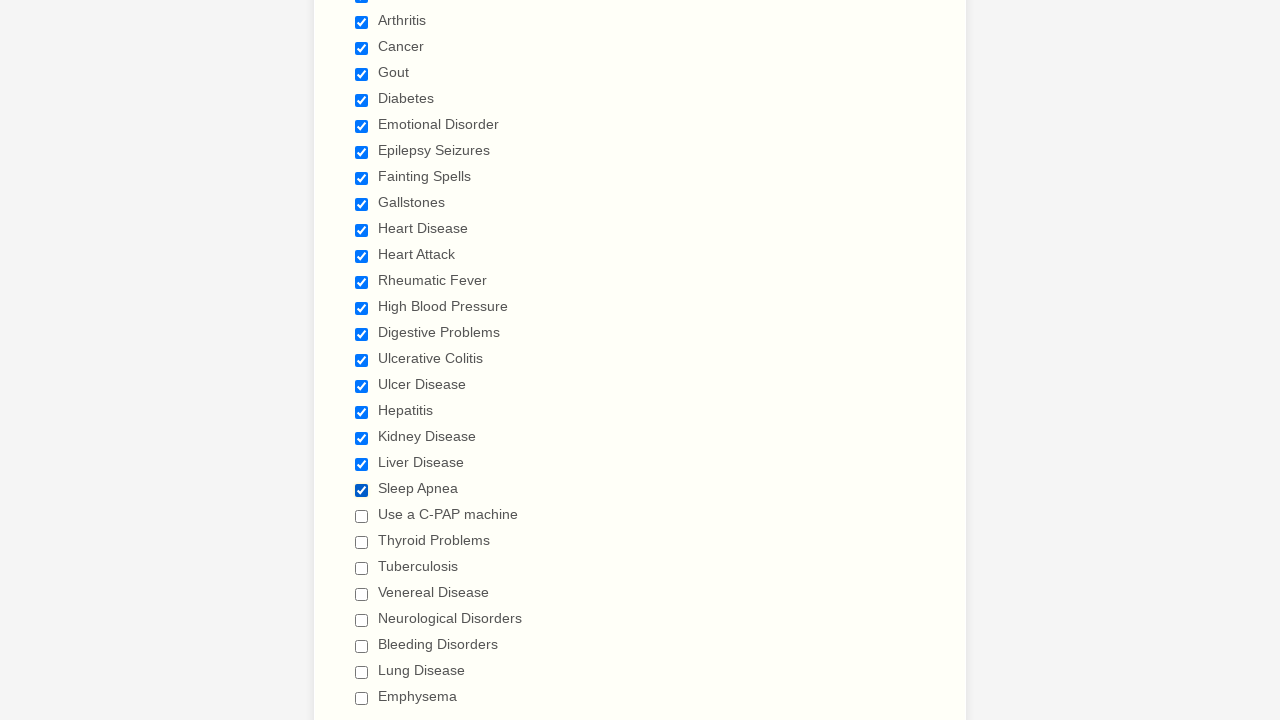

Clicked checkbox 22 of 29 at (362, 516) on input.form-checkbox >> nth=21
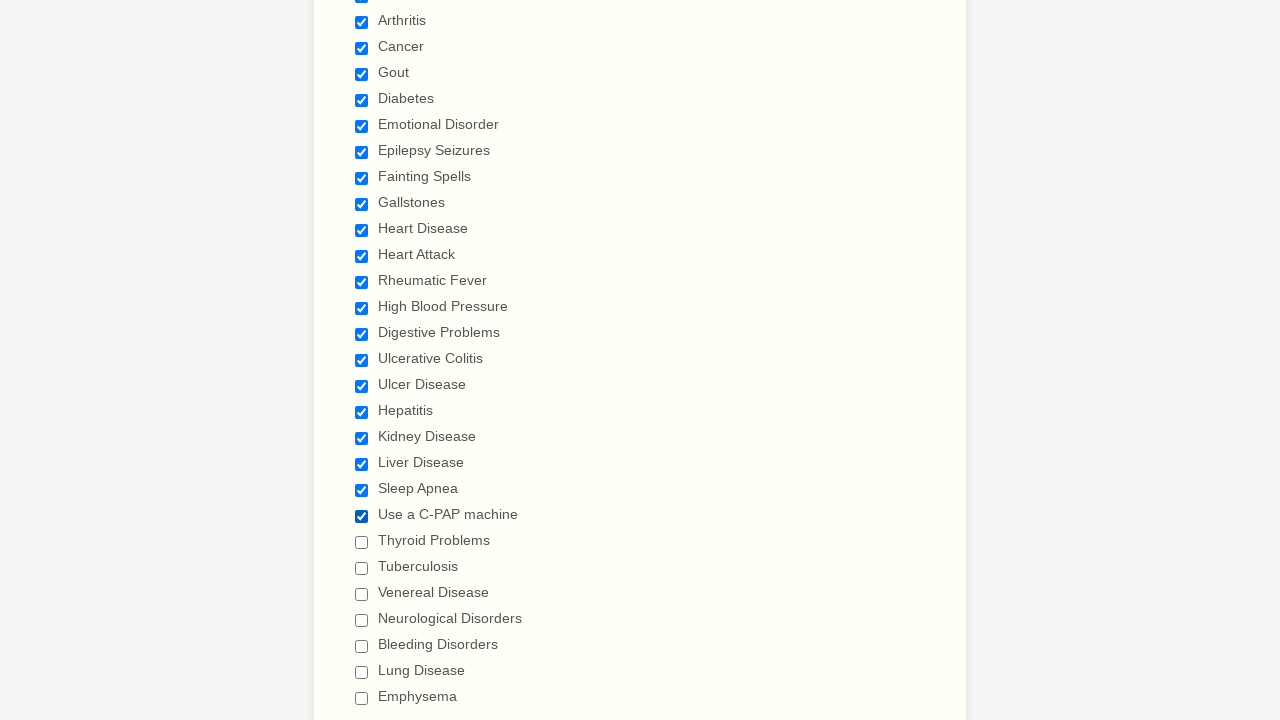

Clicked checkbox 23 of 29 at (362, 542) on input.form-checkbox >> nth=22
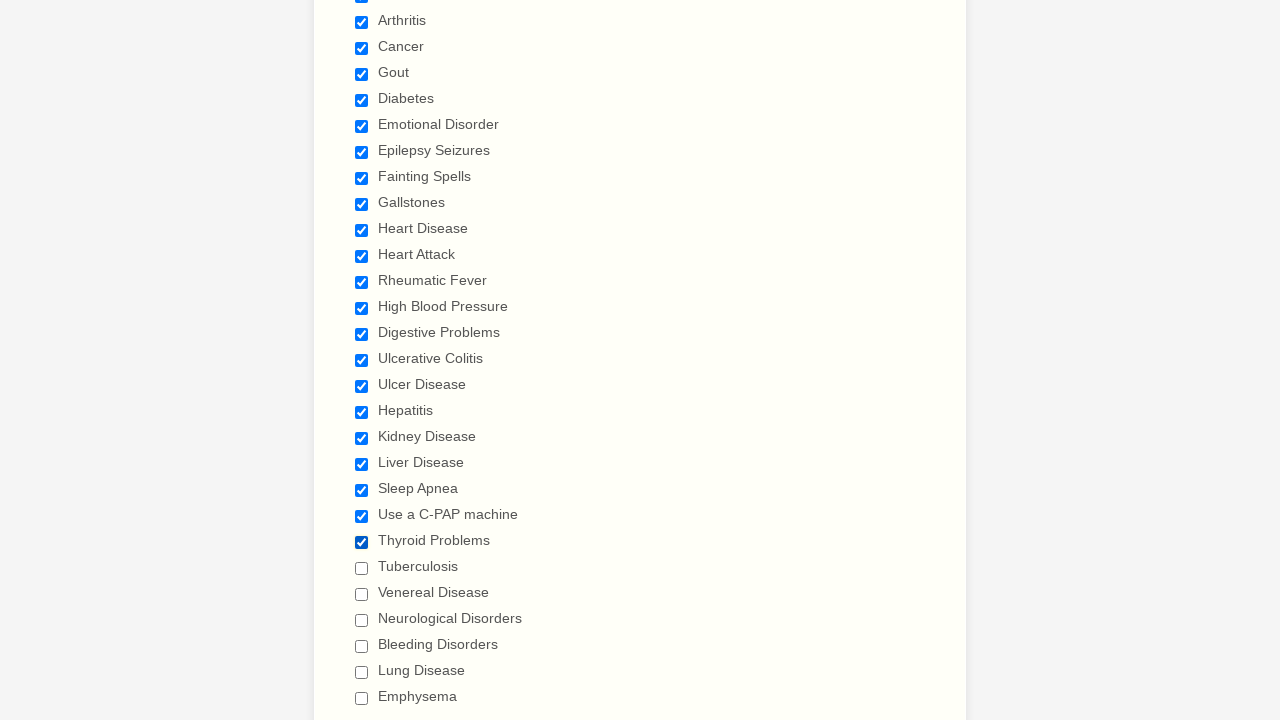

Clicked checkbox 24 of 29 at (362, 568) on input.form-checkbox >> nth=23
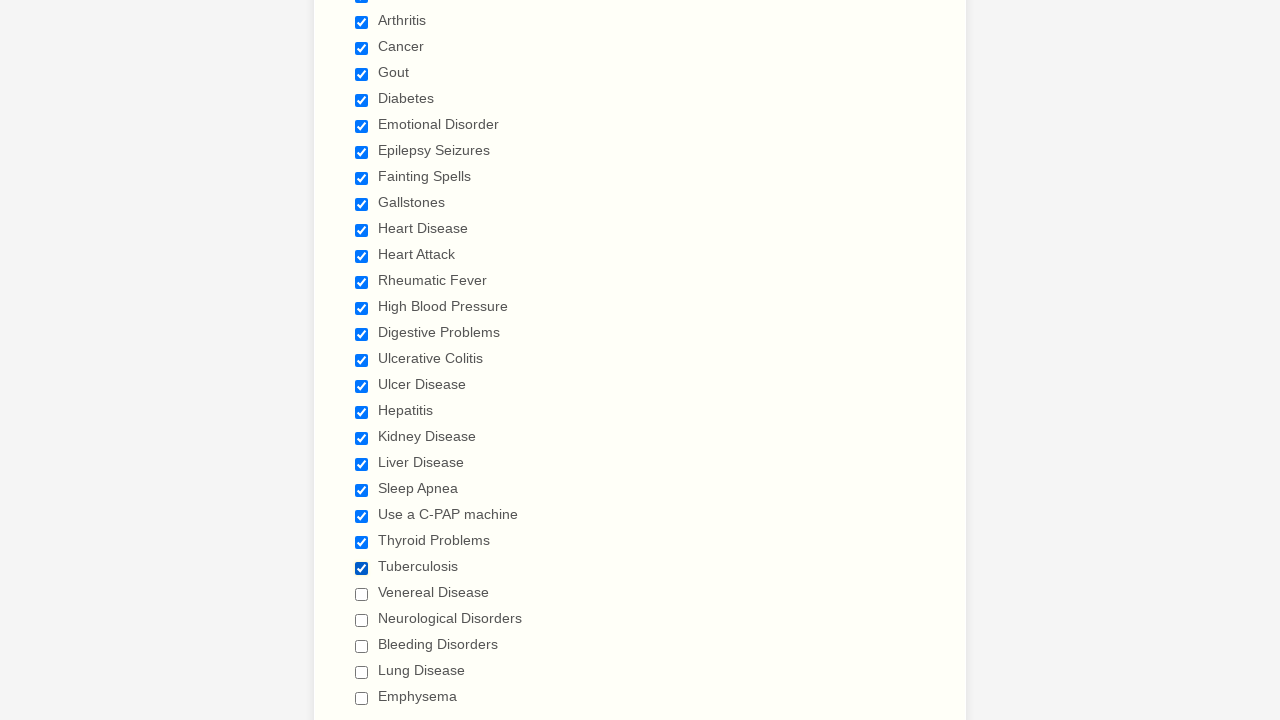

Clicked checkbox 25 of 29 at (362, 594) on input.form-checkbox >> nth=24
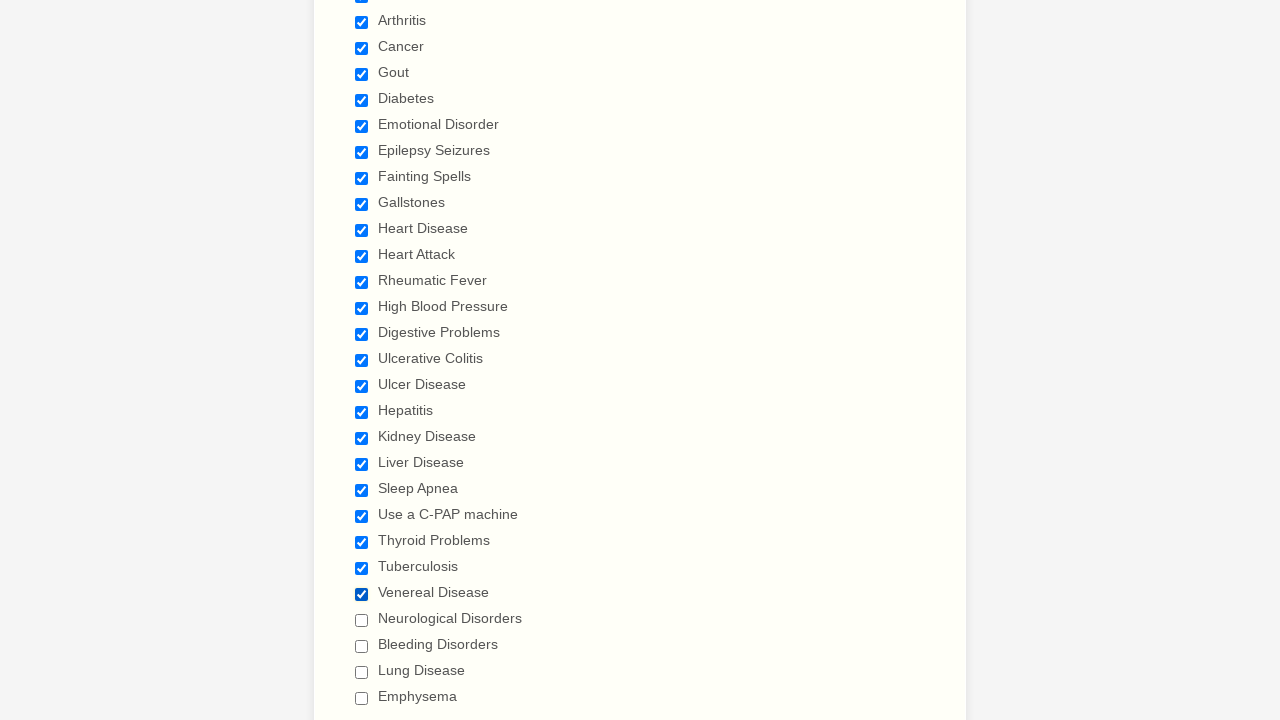

Clicked checkbox 26 of 29 at (362, 620) on input.form-checkbox >> nth=25
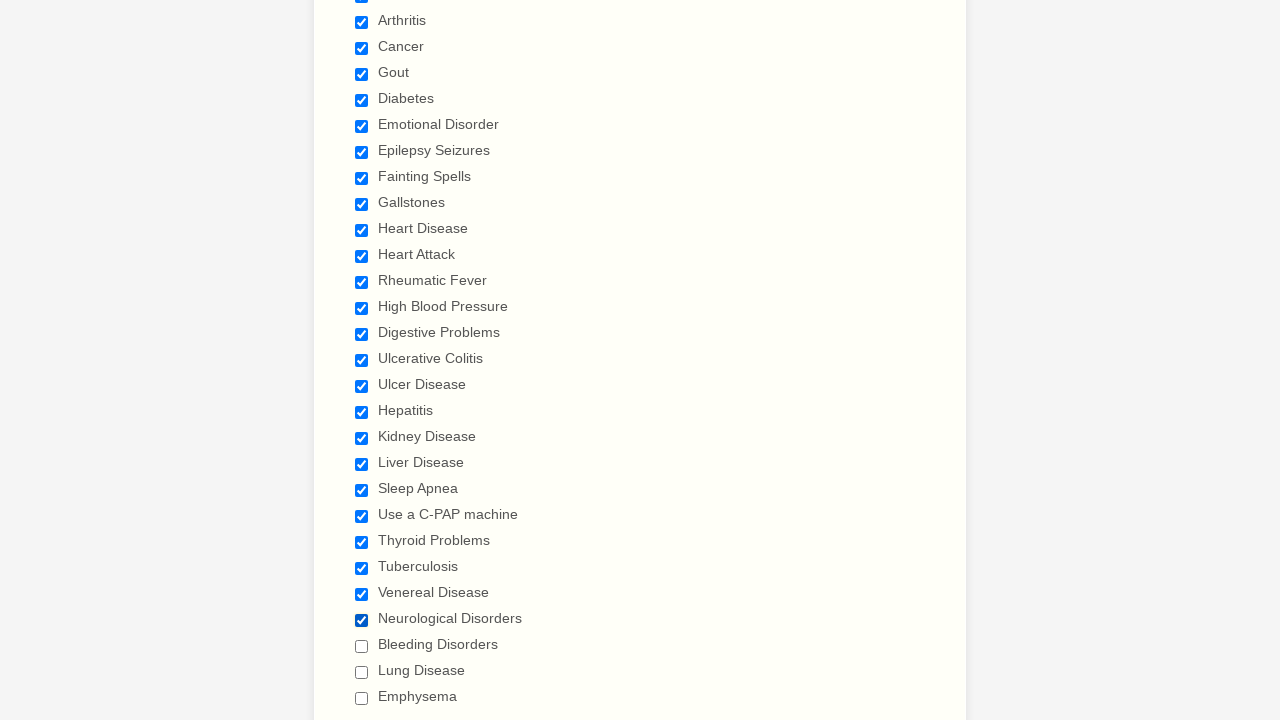

Clicked checkbox 27 of 29 at (362, 646) on input.form-checkbox >> nth=26
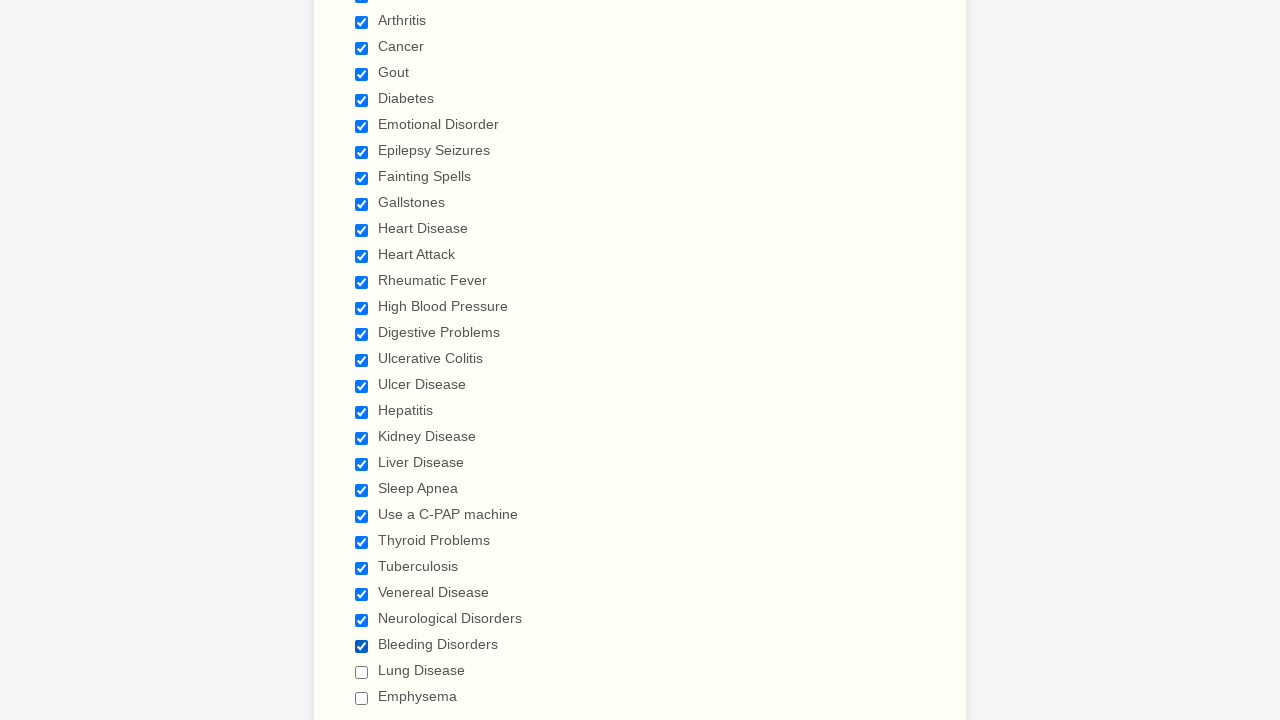

Clicked checkbox 28 of 29 at (362, 672) on input.form-checkbox >> nth=27
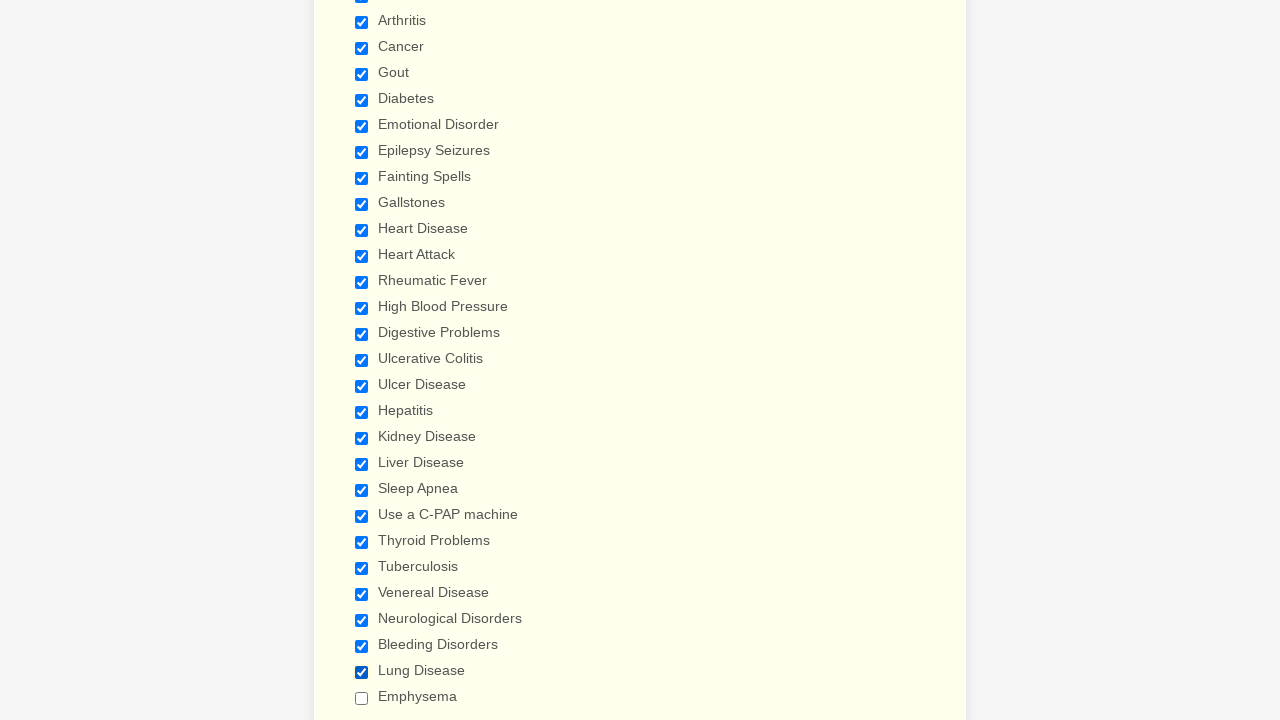

Clicked checkbox 29 of 29 at (362, 698) on input.form-checkbox >> nth=28
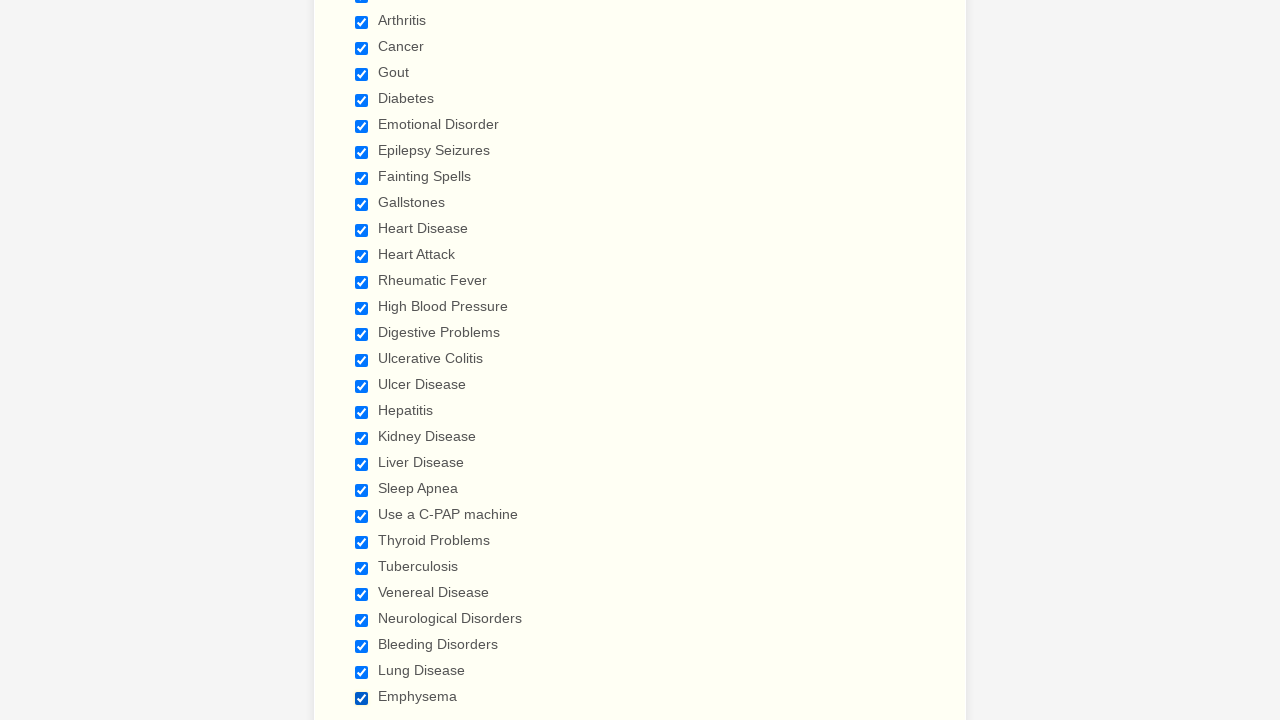

Verified checkbox 1 of 29 is selected
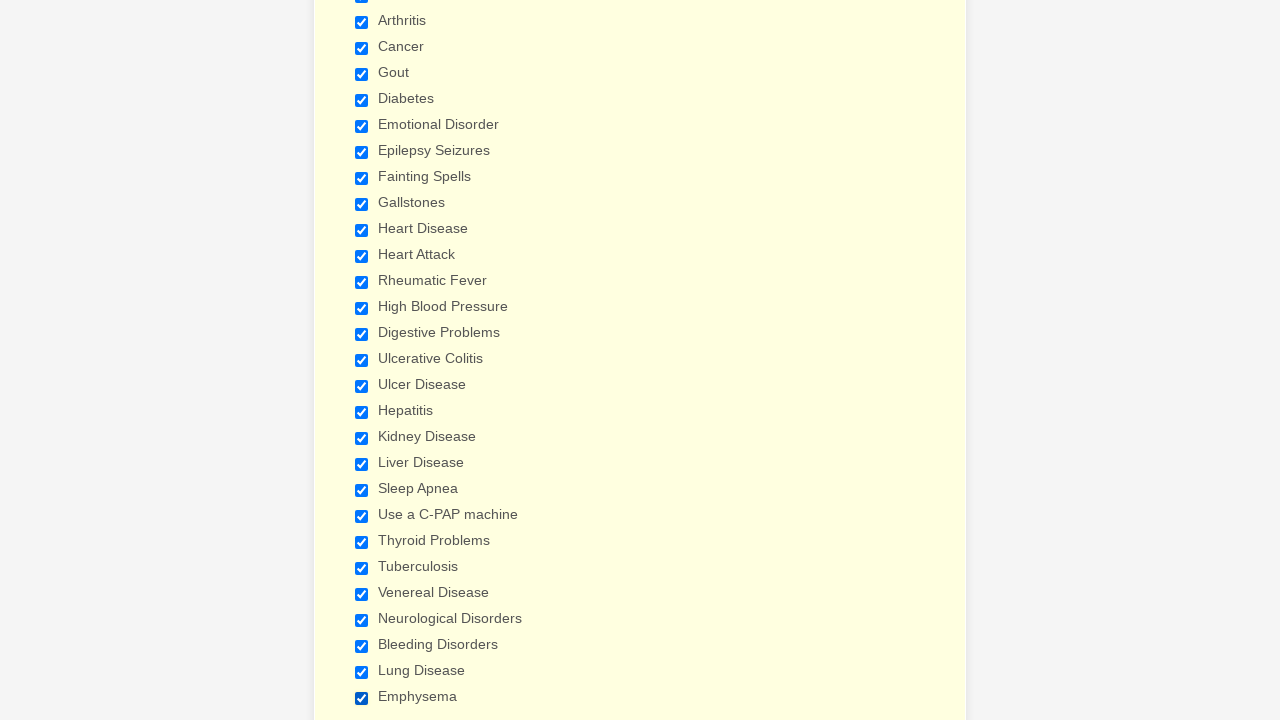

Verified checkbox 2 of 29 is selected
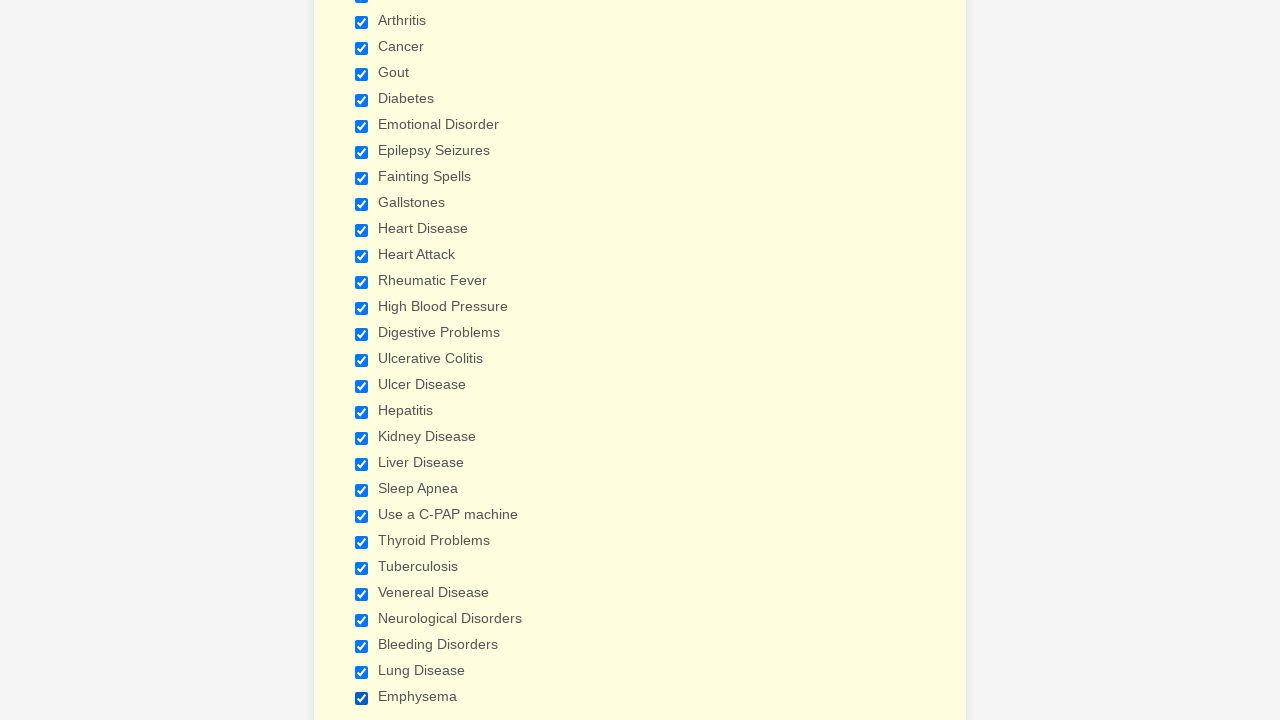

Verified checkbox 3 of 29 is selected
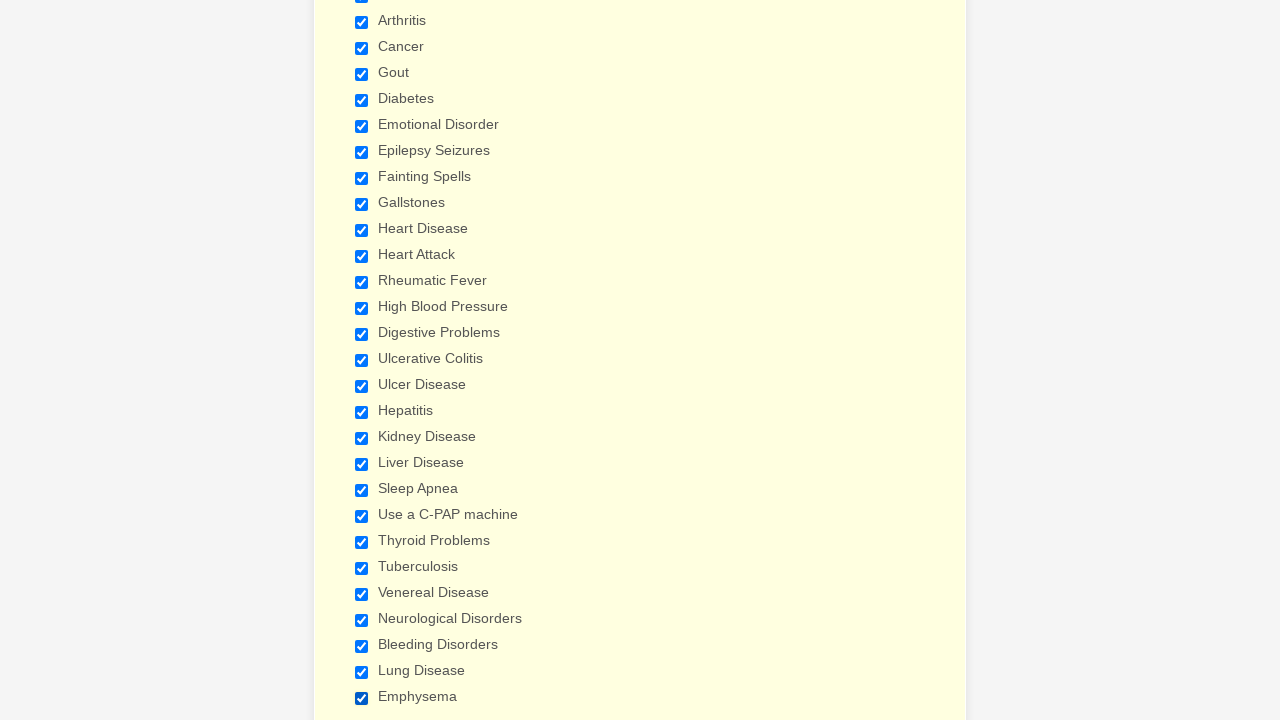

Verified checkbox 4 of 29 is selected
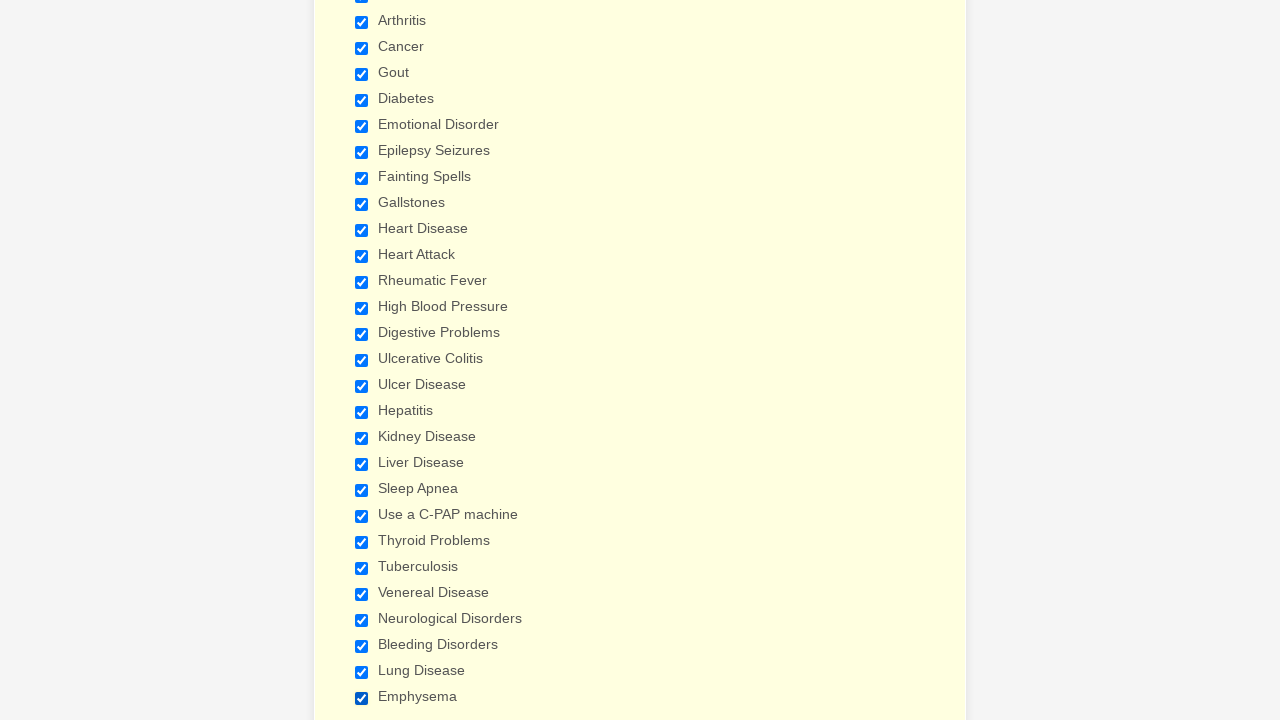

Verified checkbox 5 of 29 is selected
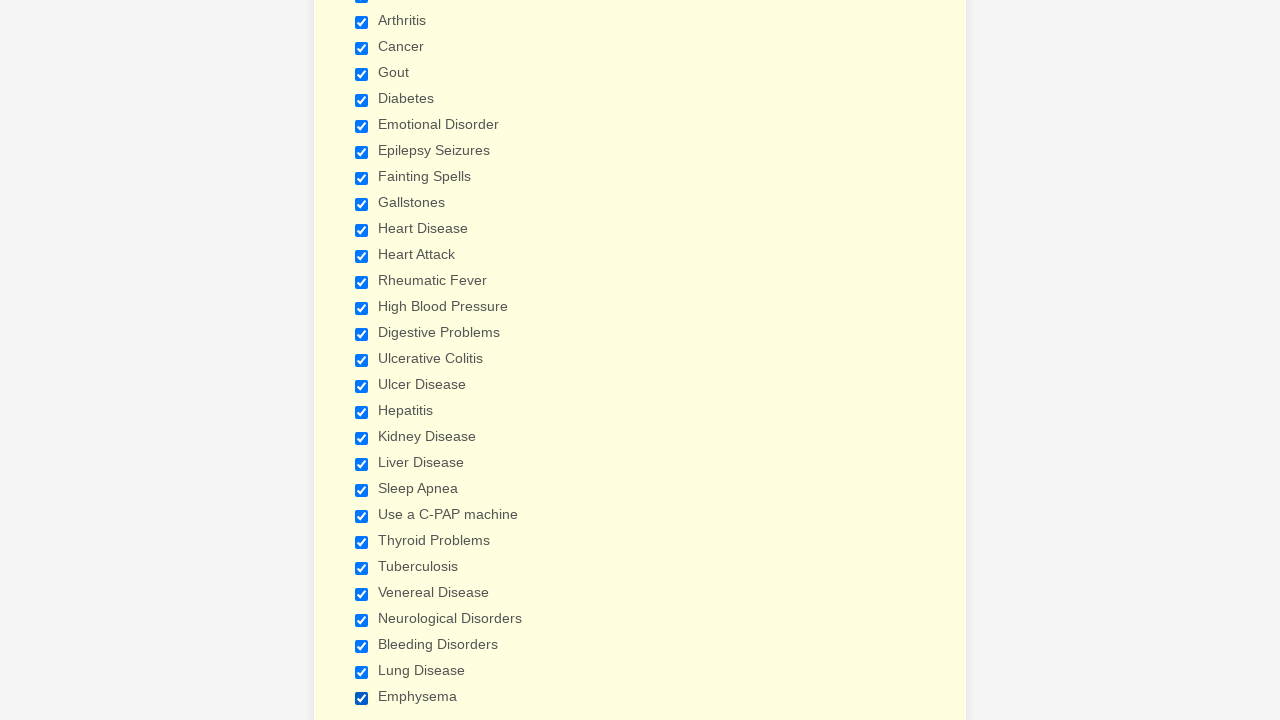

Verified checkbox 6 of 29 is selected
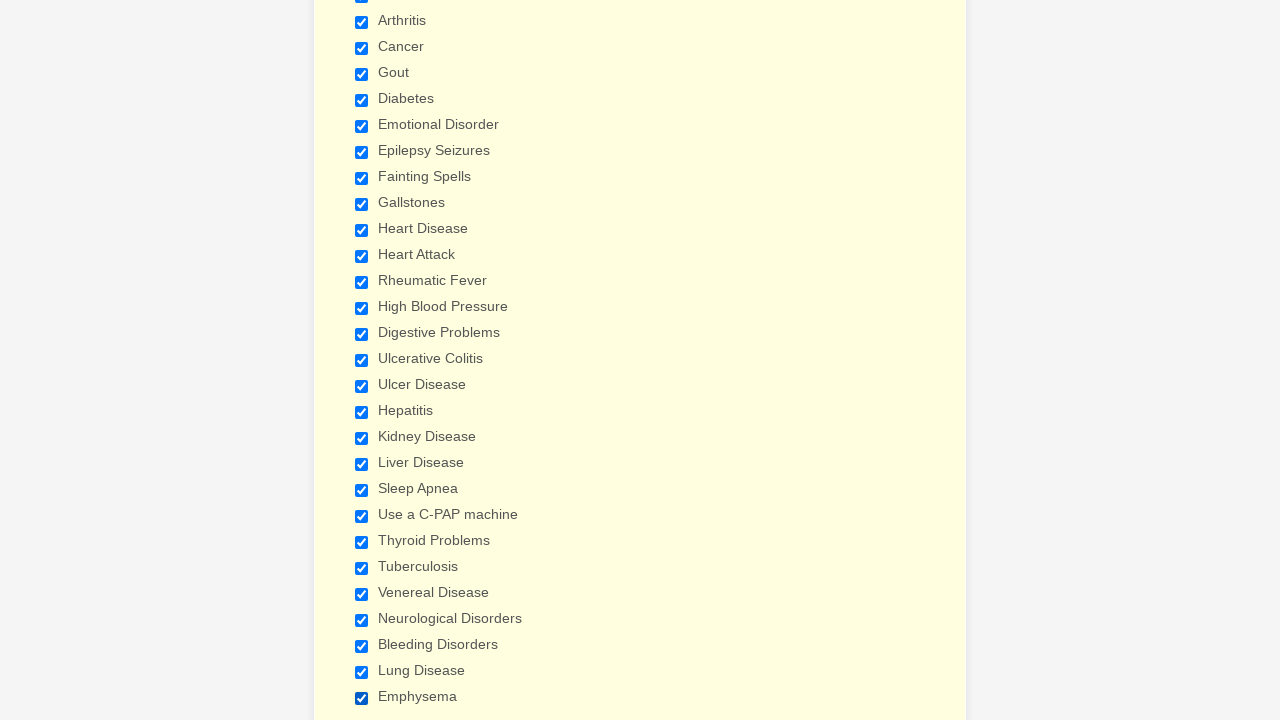

Verified checkbox 7 of 29 is selected
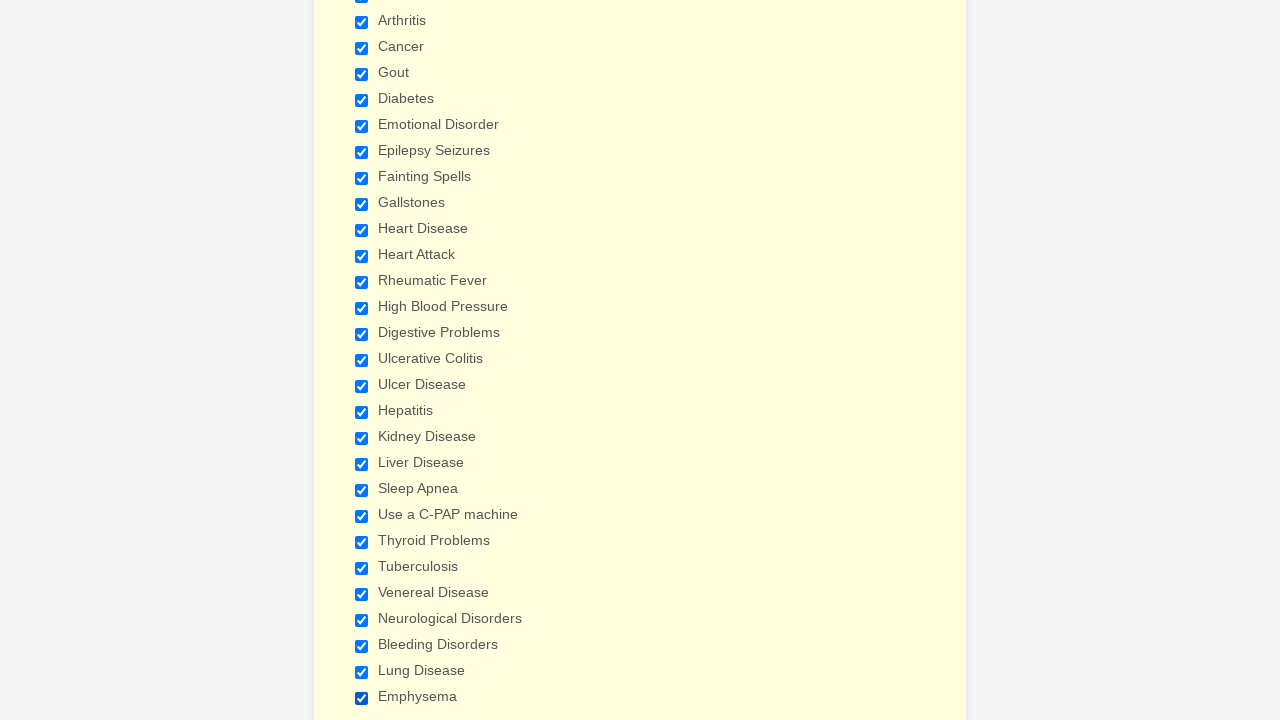

Verified checkbox 8 of 29 is selected
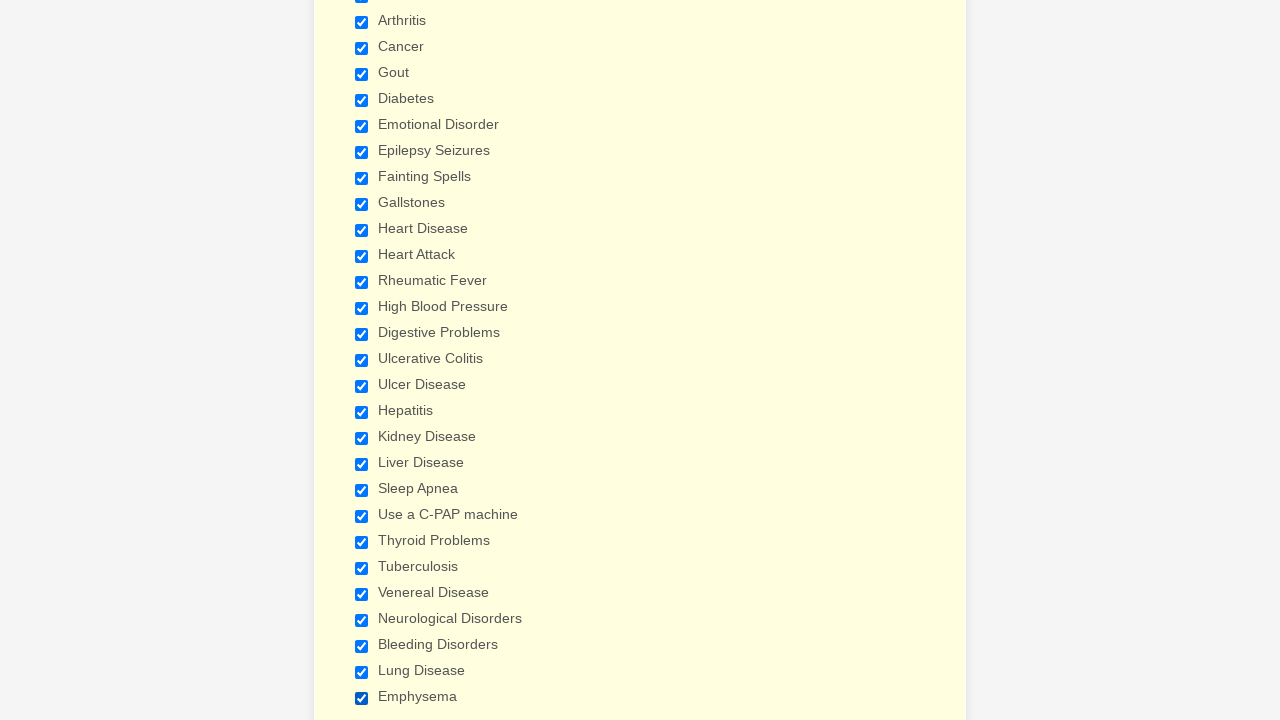

Verified checkbox 9 of 29 is selected
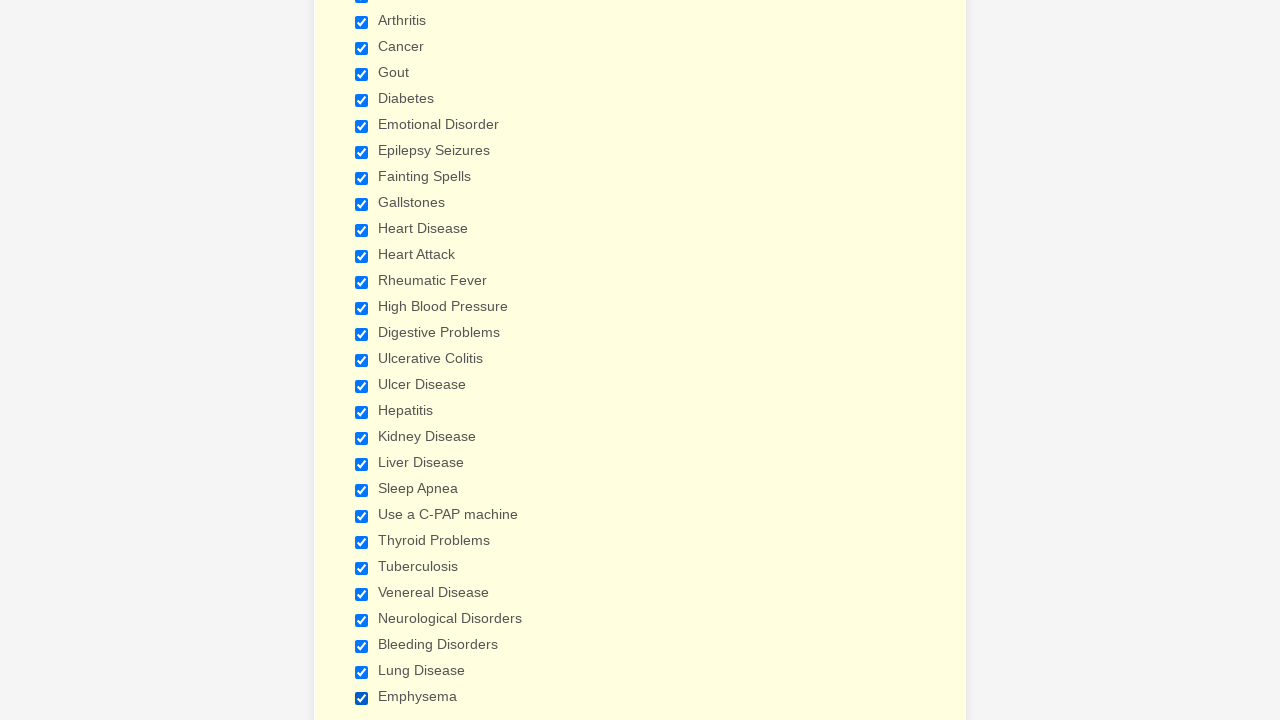

Verified checkbox 10 of 29 is selected
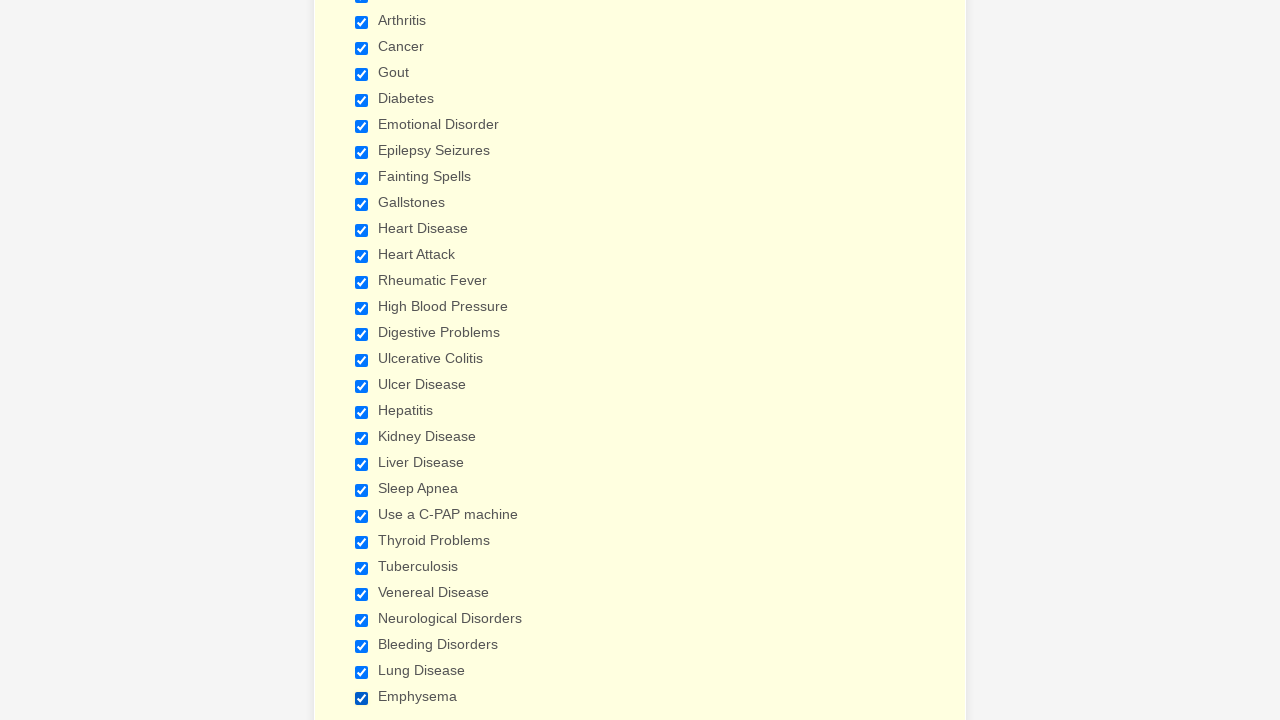

Verified checkbox 11 of 29 is selected
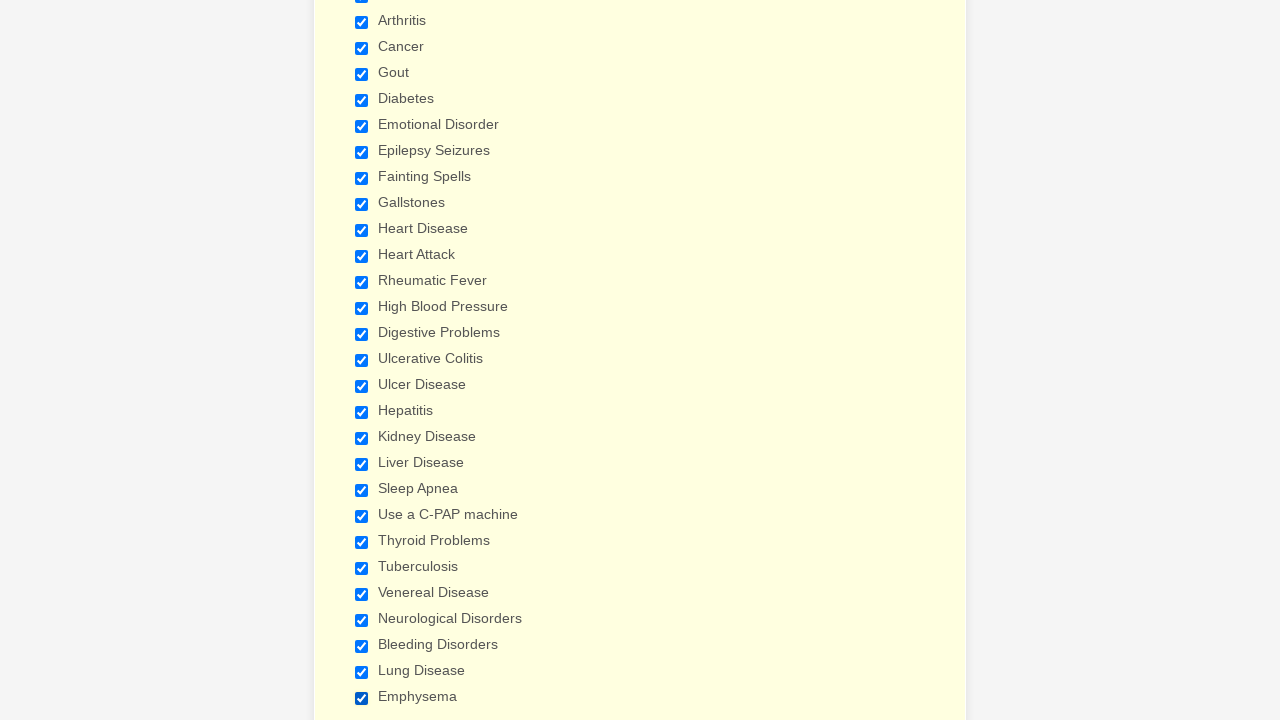

Verified checkbox 12 of 29 is selected
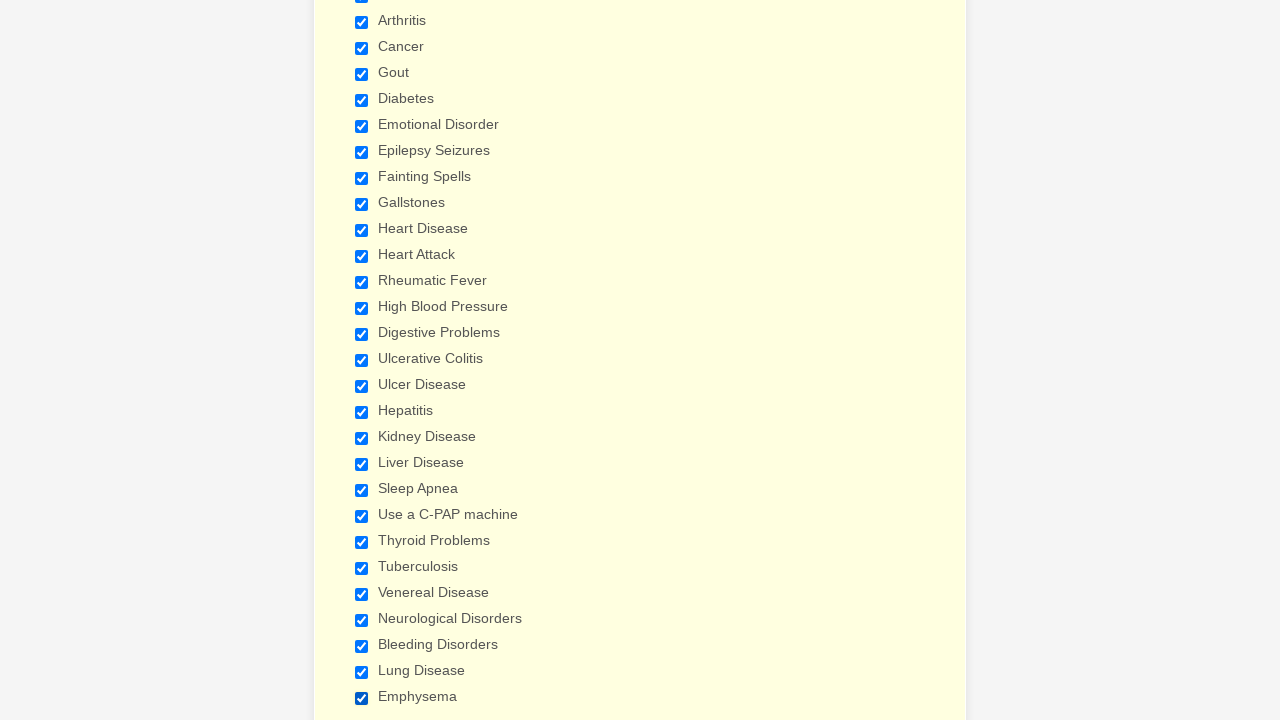

Verified checkbox 13 of 29 is selected
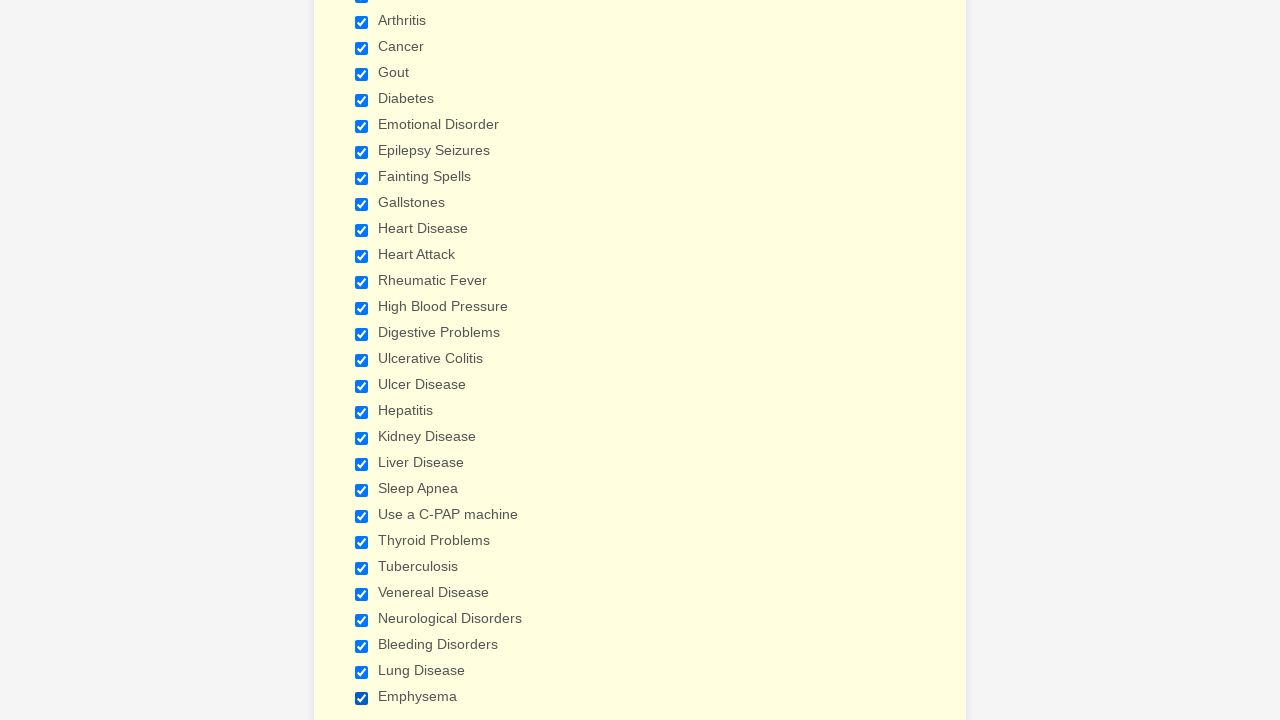

Verified checkbox 14 of 29 is selected
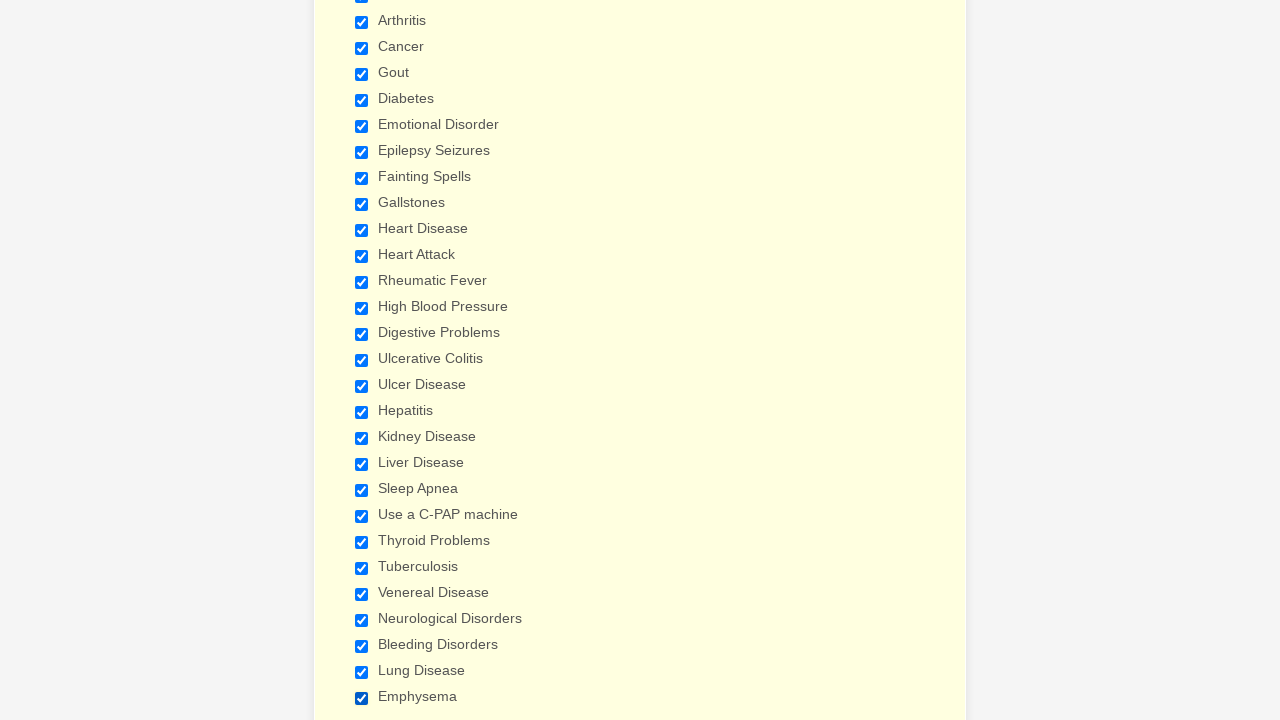

Verified checkbox 15 of 29 is selected
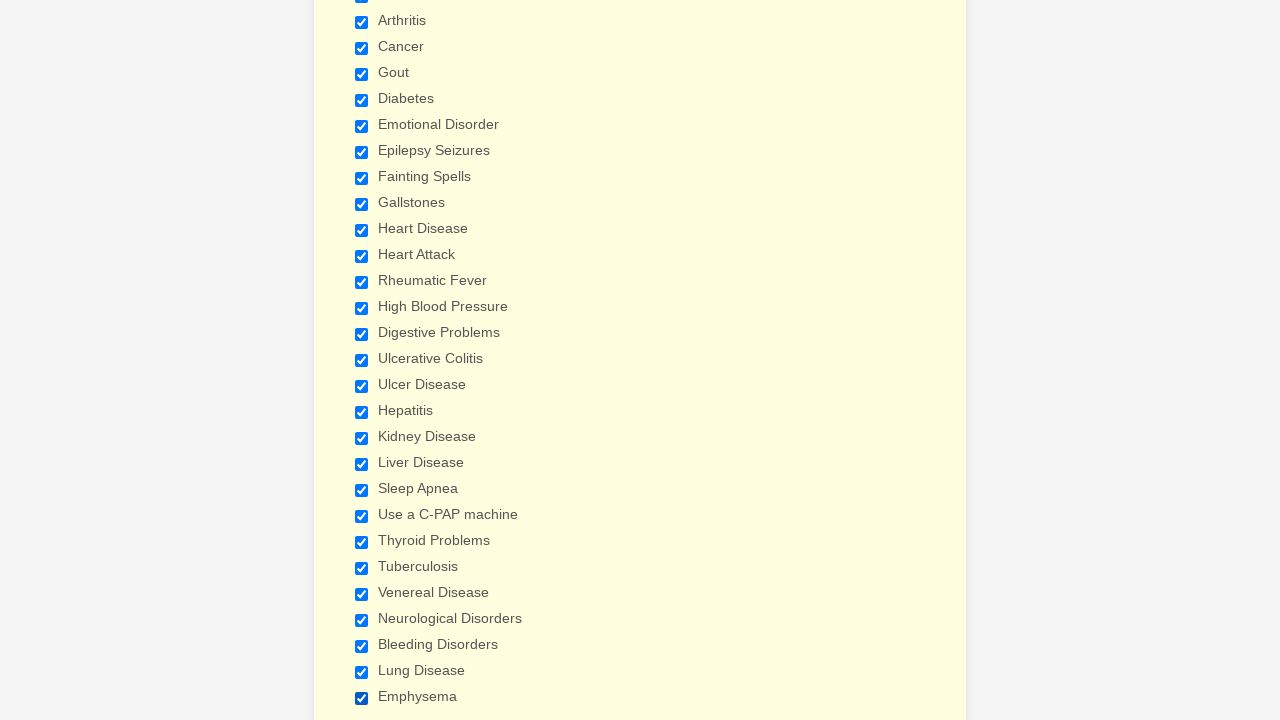

Verified checkbox 16 of 29 is selected
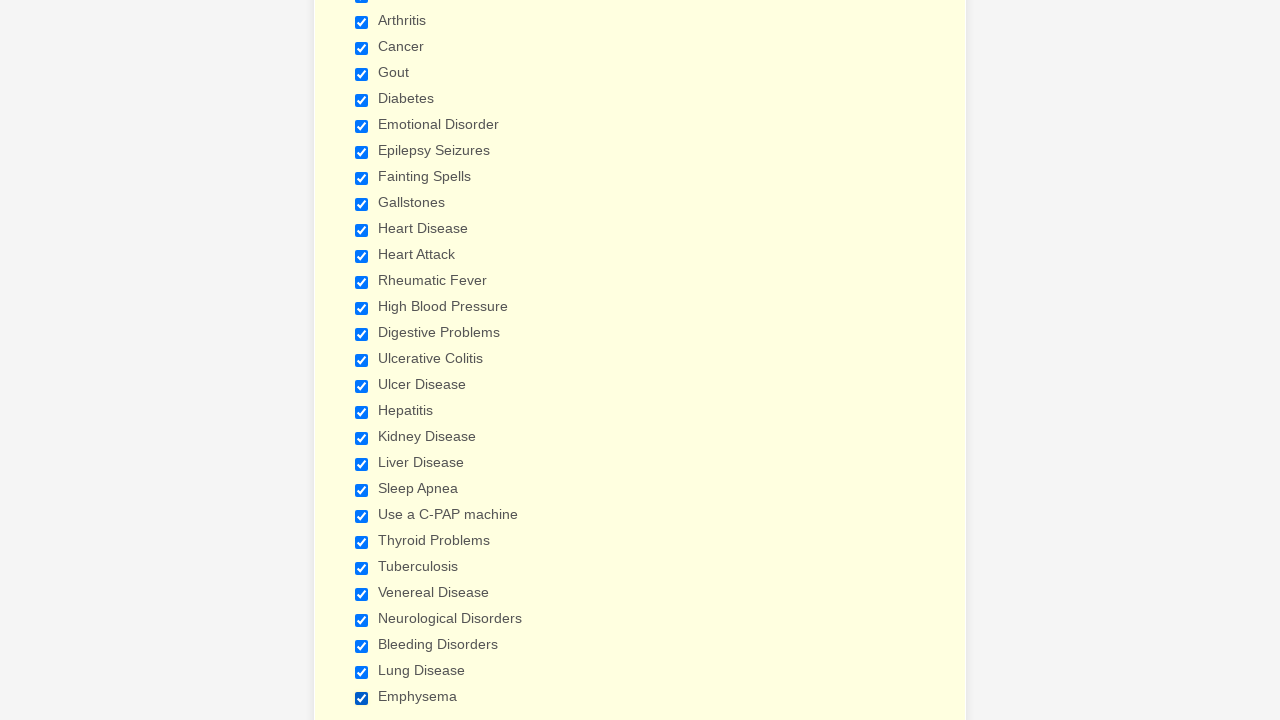

Verified checkbox 17 of 29 is selected
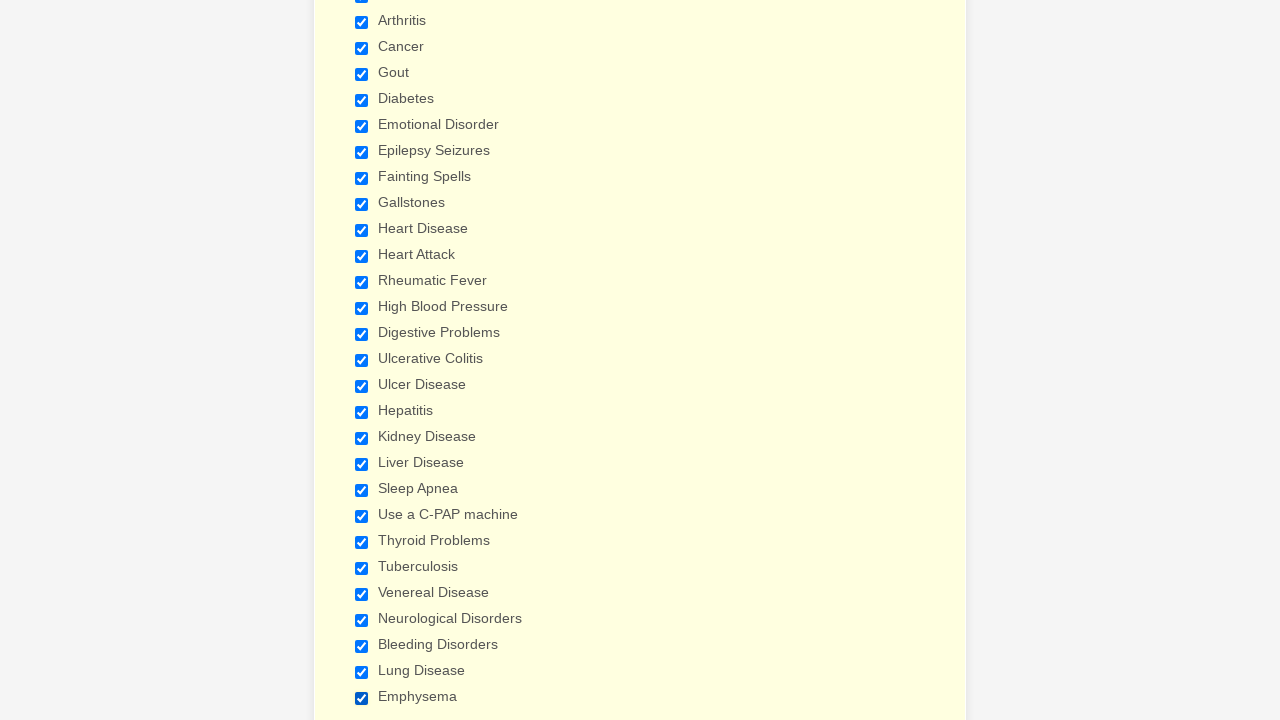

Verified checkbox 18 of 29 is selected
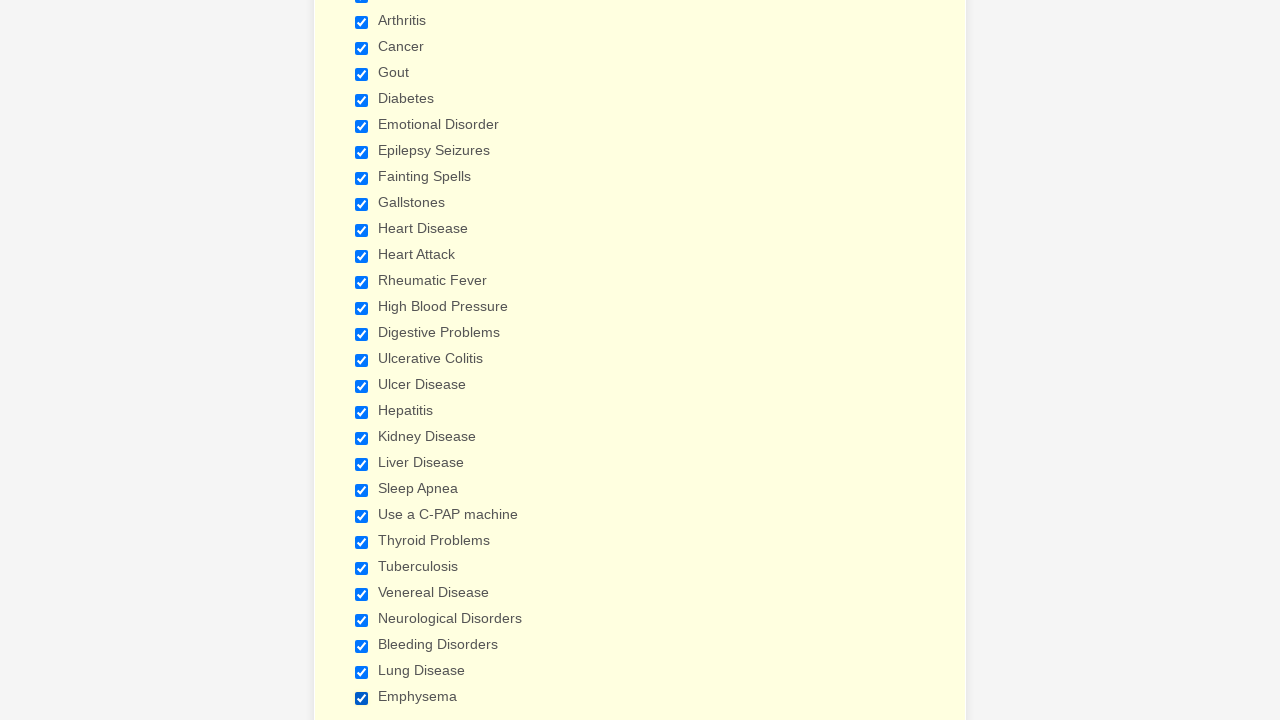

Verified checkbox 19 of 29 is selected
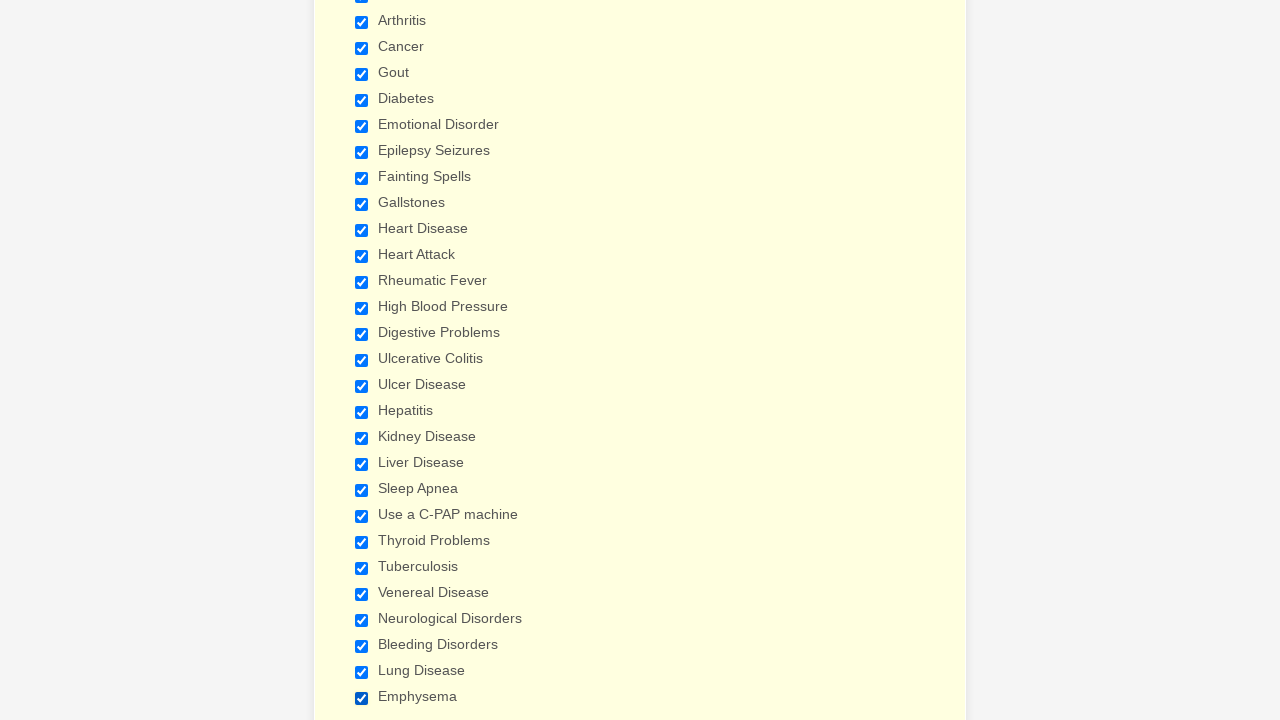

Verified checkbox 20 of 29 is selected
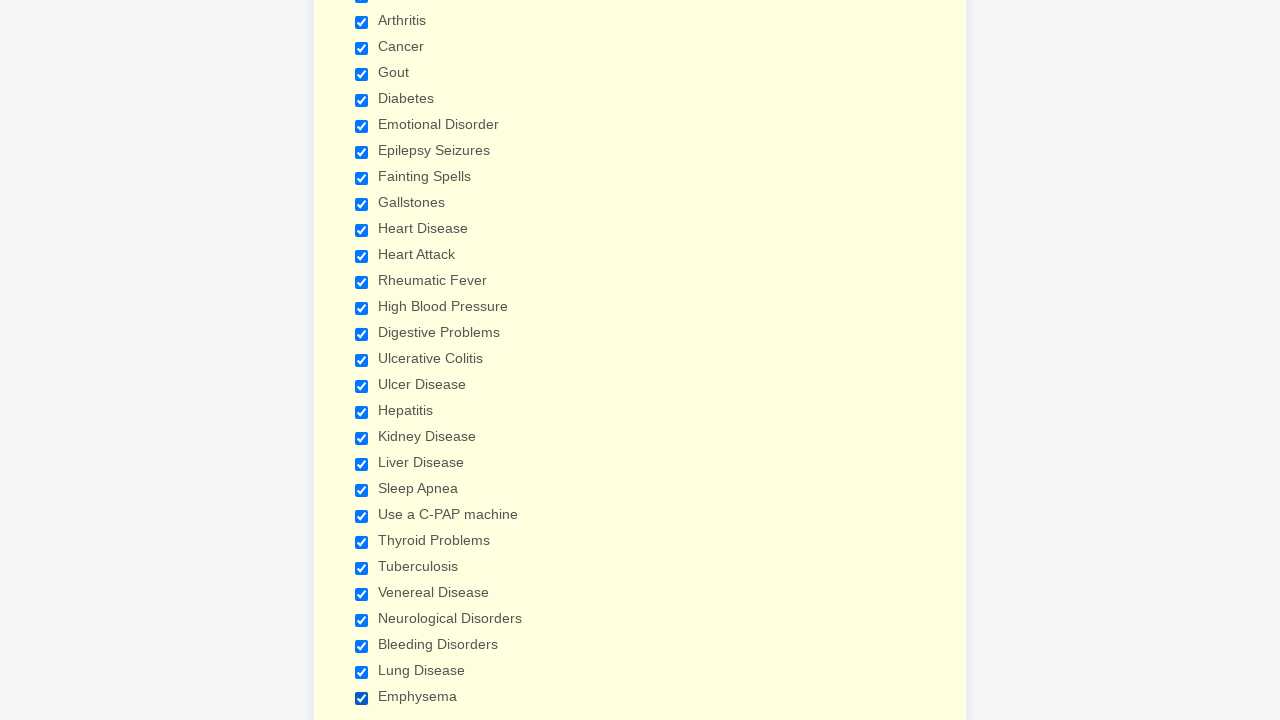

Verified checkbox 21 of 29 is selected
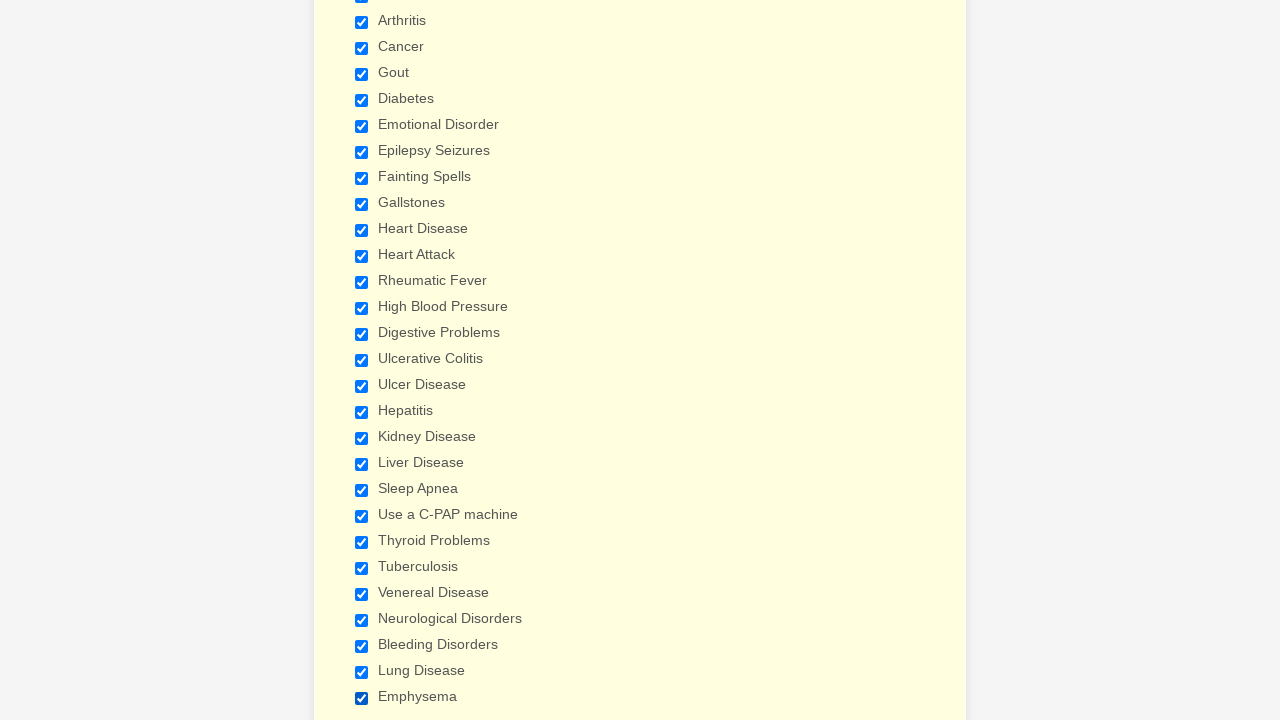

Verified checkbox 22 of 29 is selected
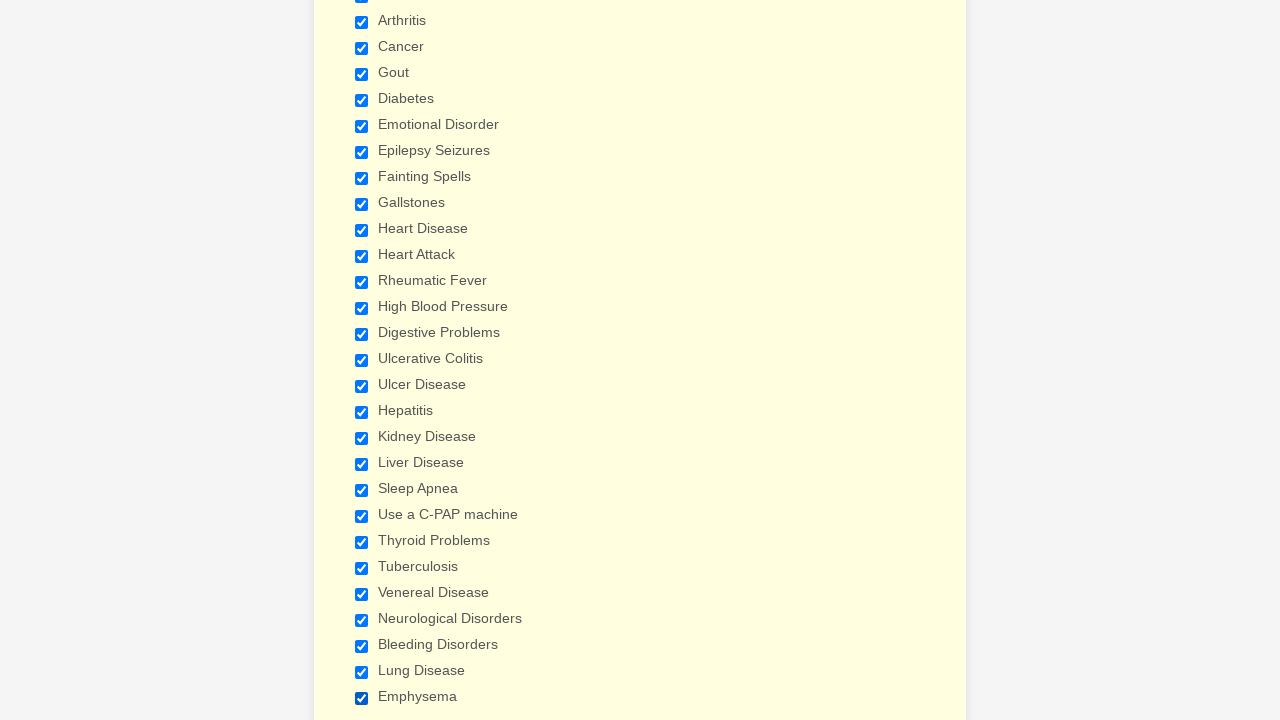

Verified checkbox 23 of 29 is selected
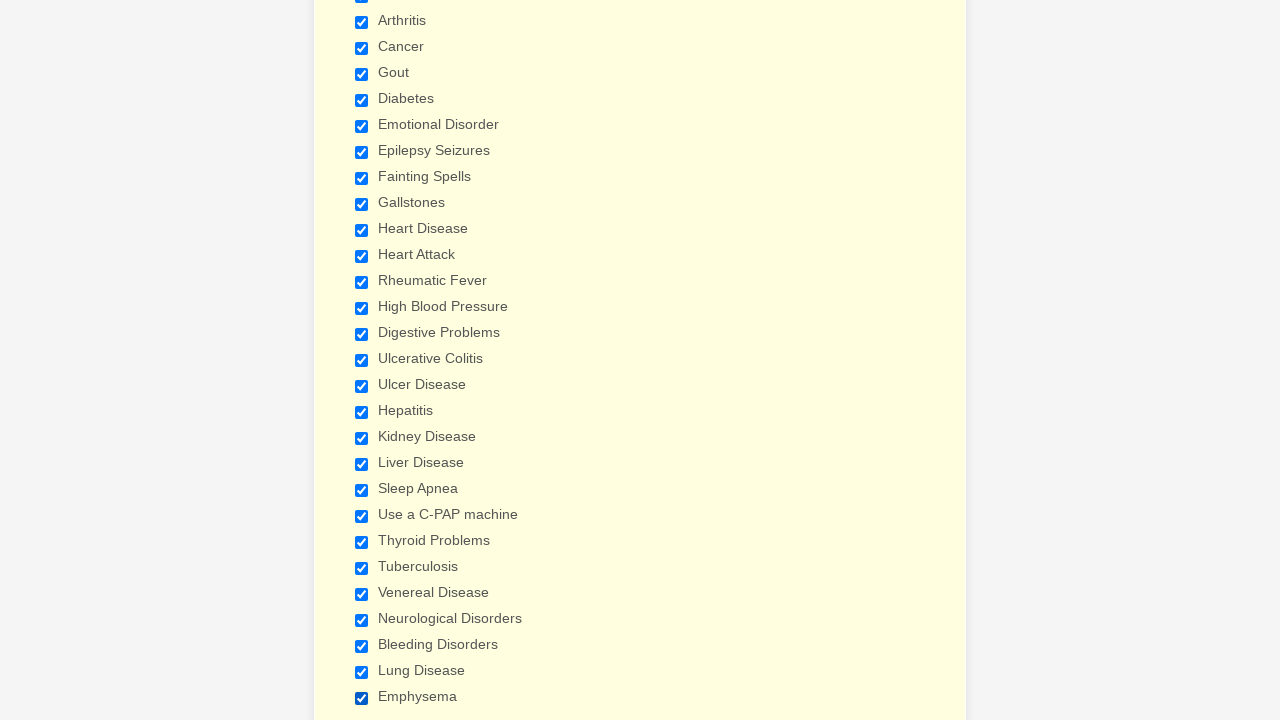

Verified checkbox 24 of 29 is selected
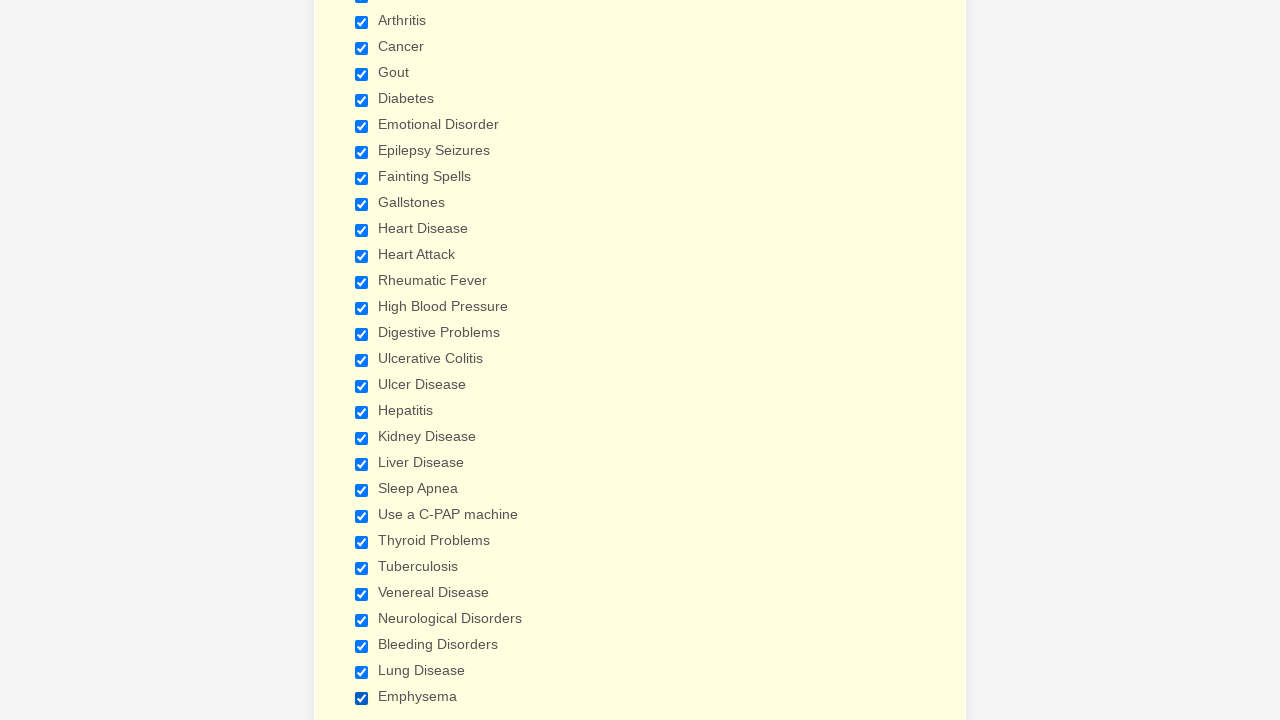

Verified checkbox 25 of 29 is selected
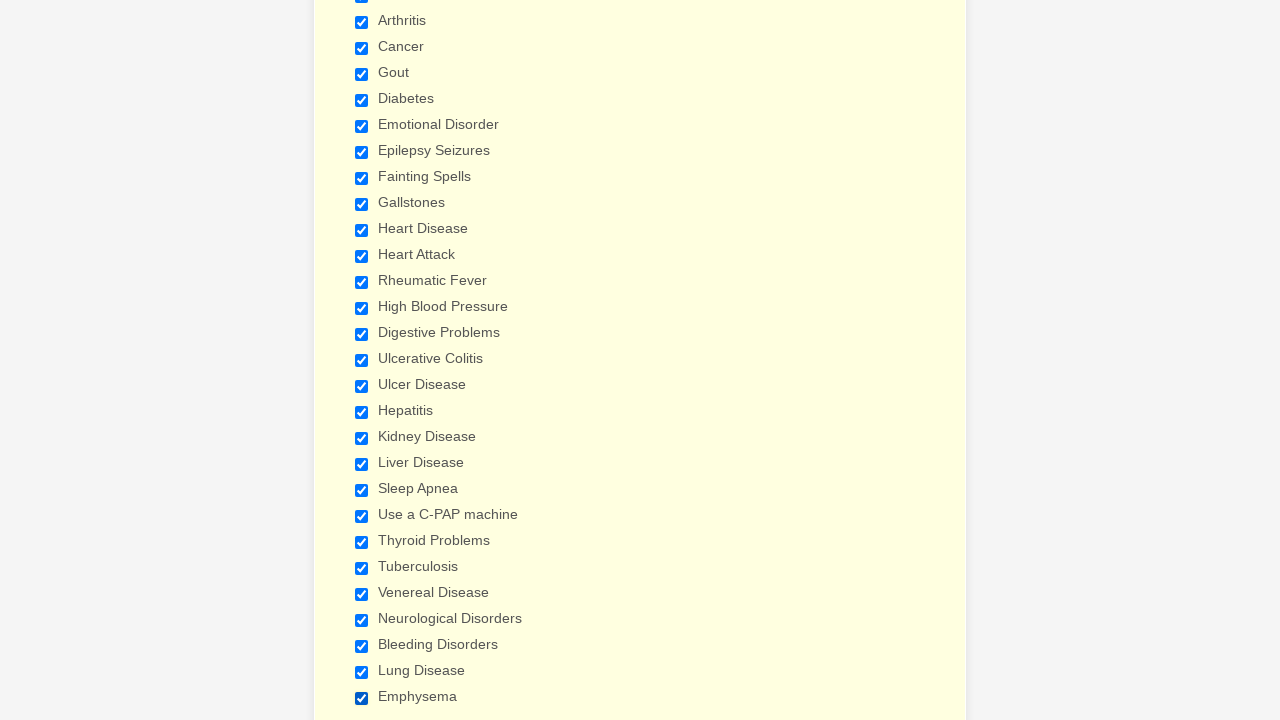

Verified checkbox 26 of 29 is selected
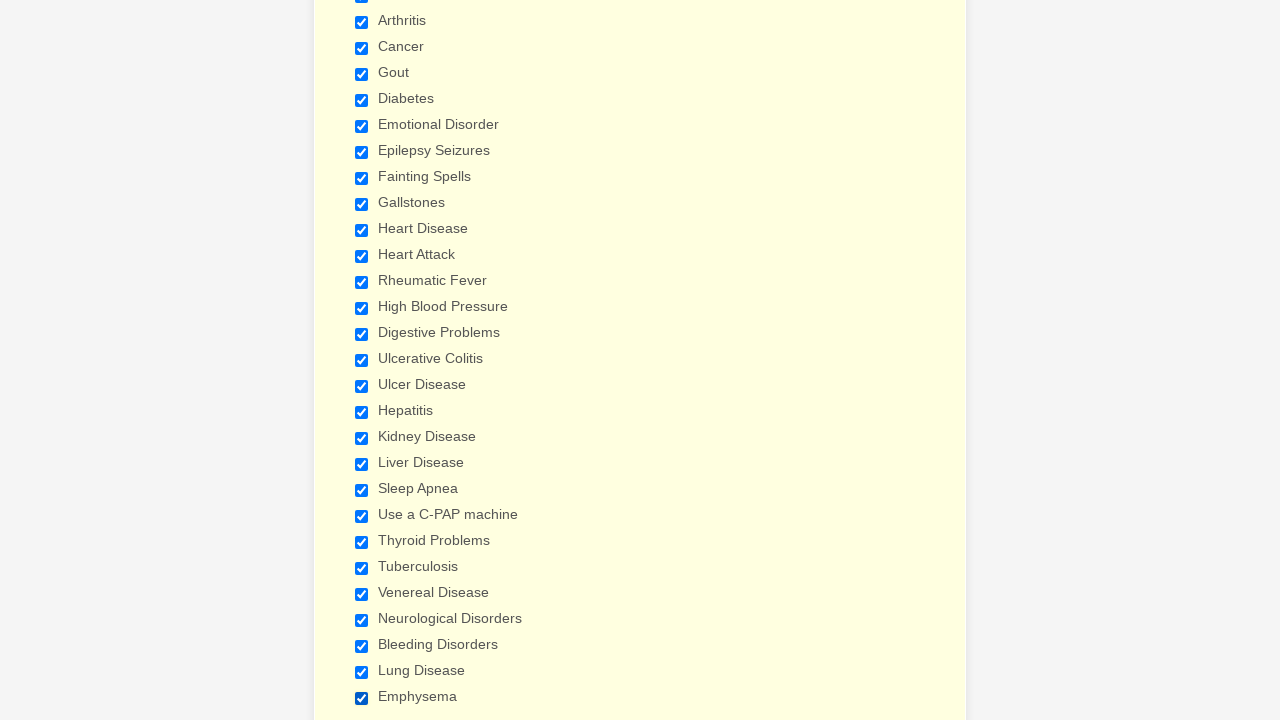

Verified checkbox 27 of 29 is selected
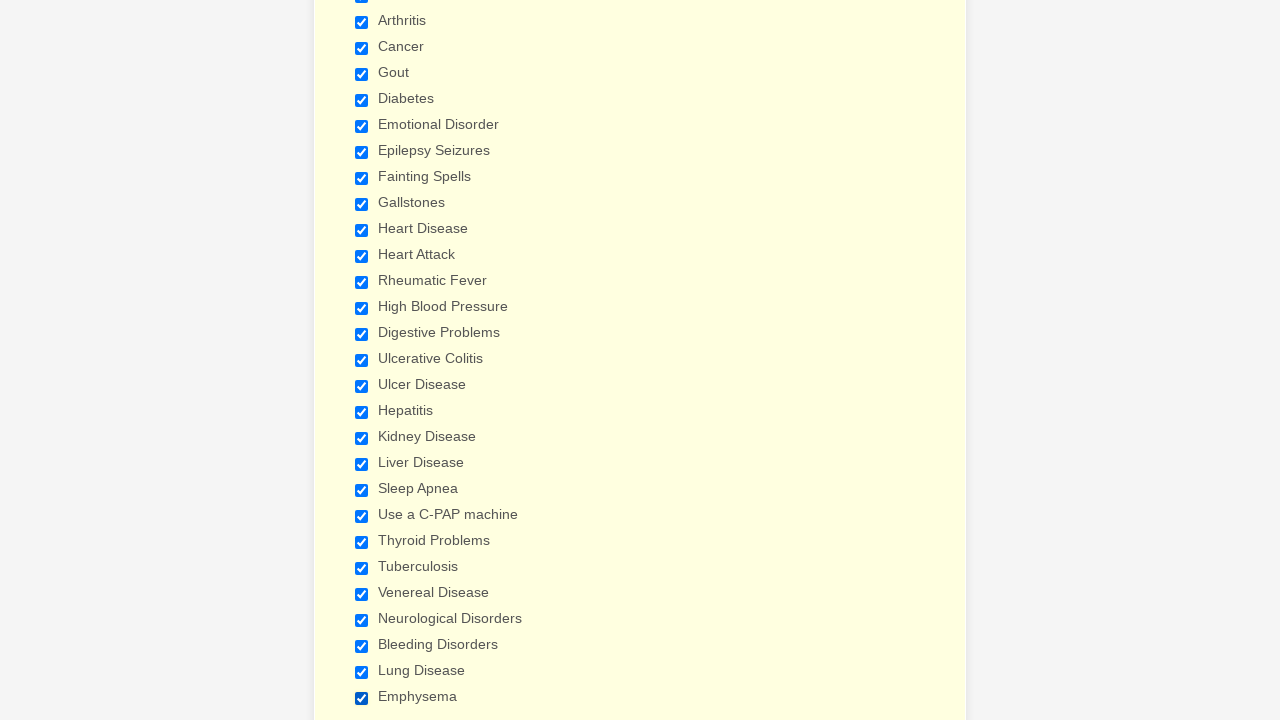

Verified checkbox 28 of 29 is selected
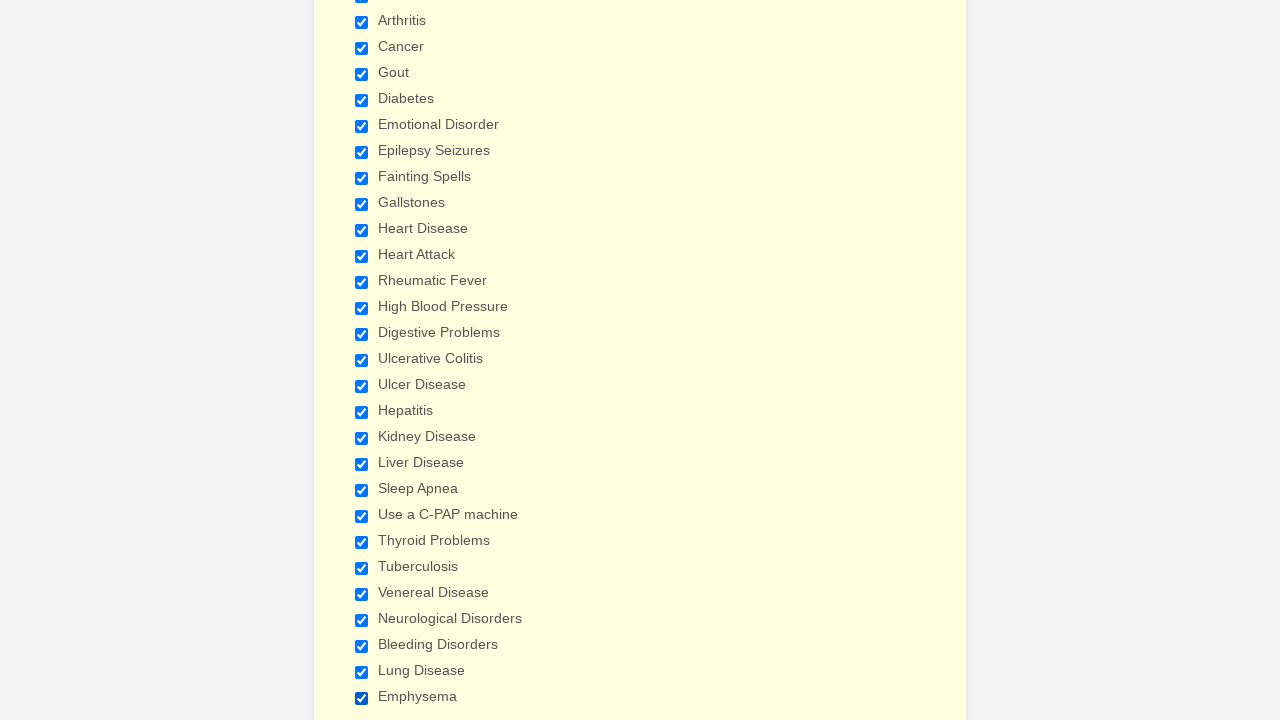

Verified checkbox 29 of 29 is selected
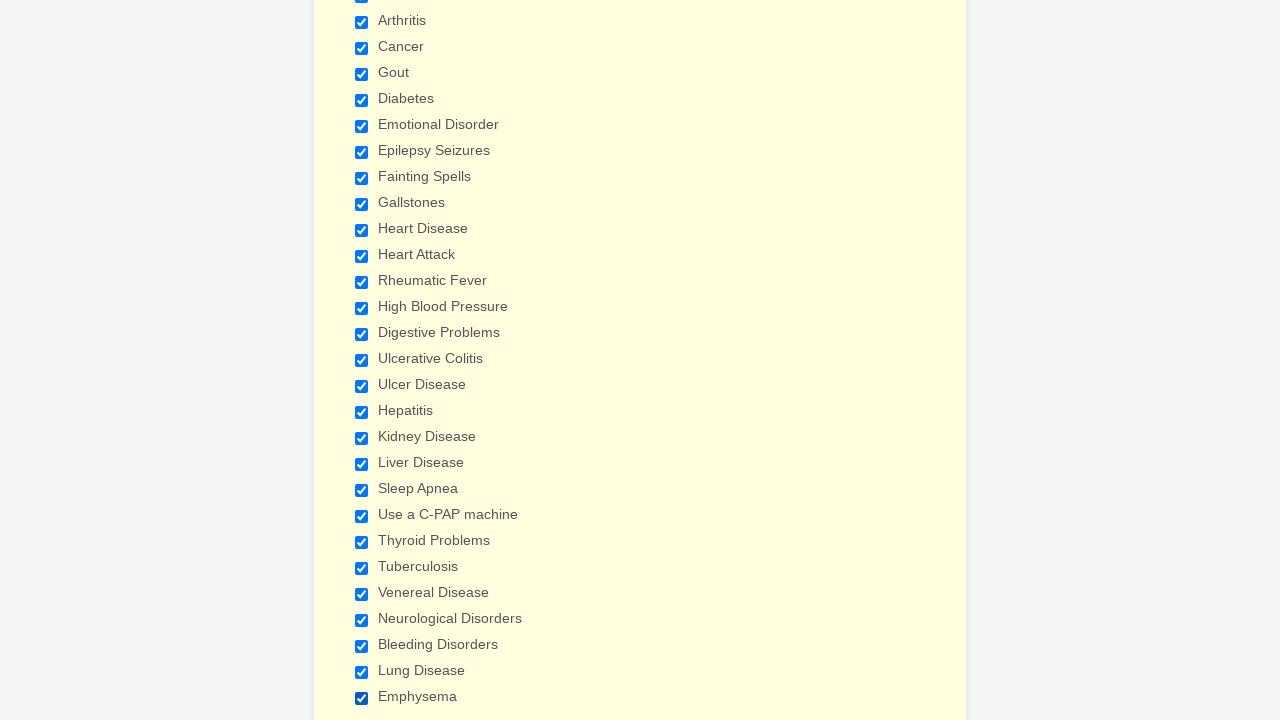

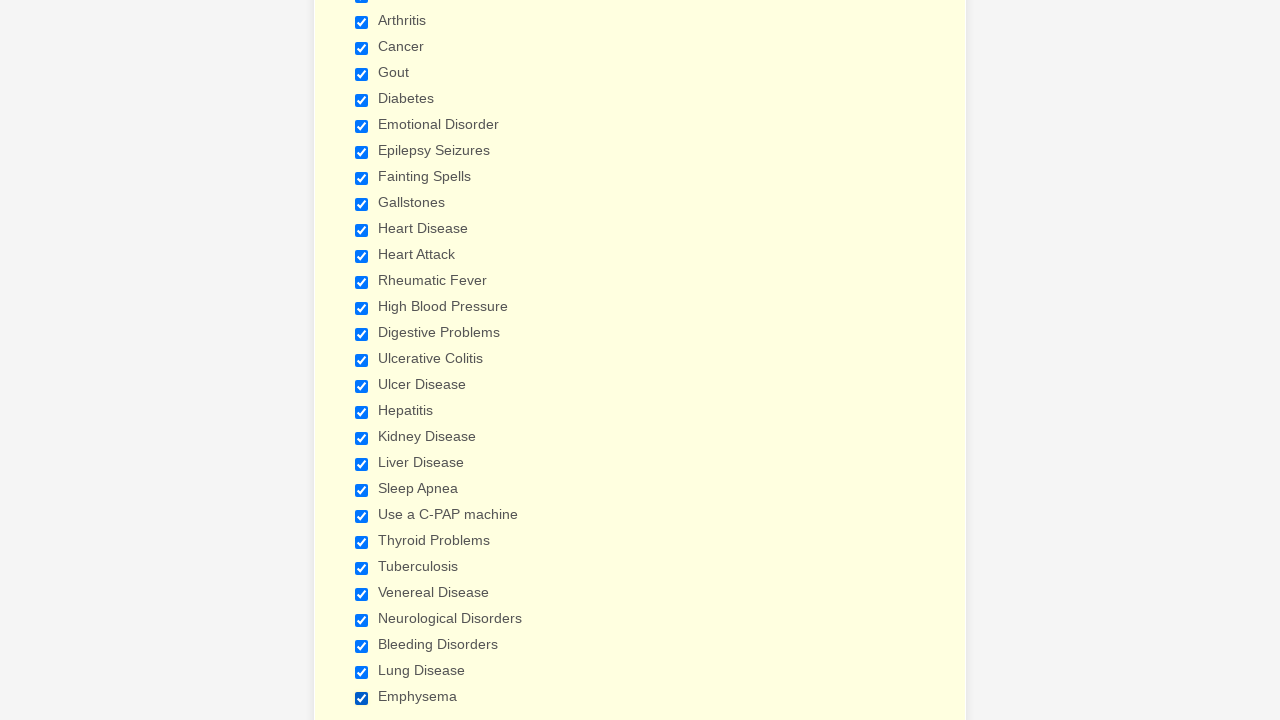